Automates playing Tic-Tac-Toe against an online AI opponent by reading the board state, calculating optimal moves using a simple AI algorithm, and clicking on the board to place pieces. The script plays multiple games automatically.

Starting URL: http://playtictactoe.org/

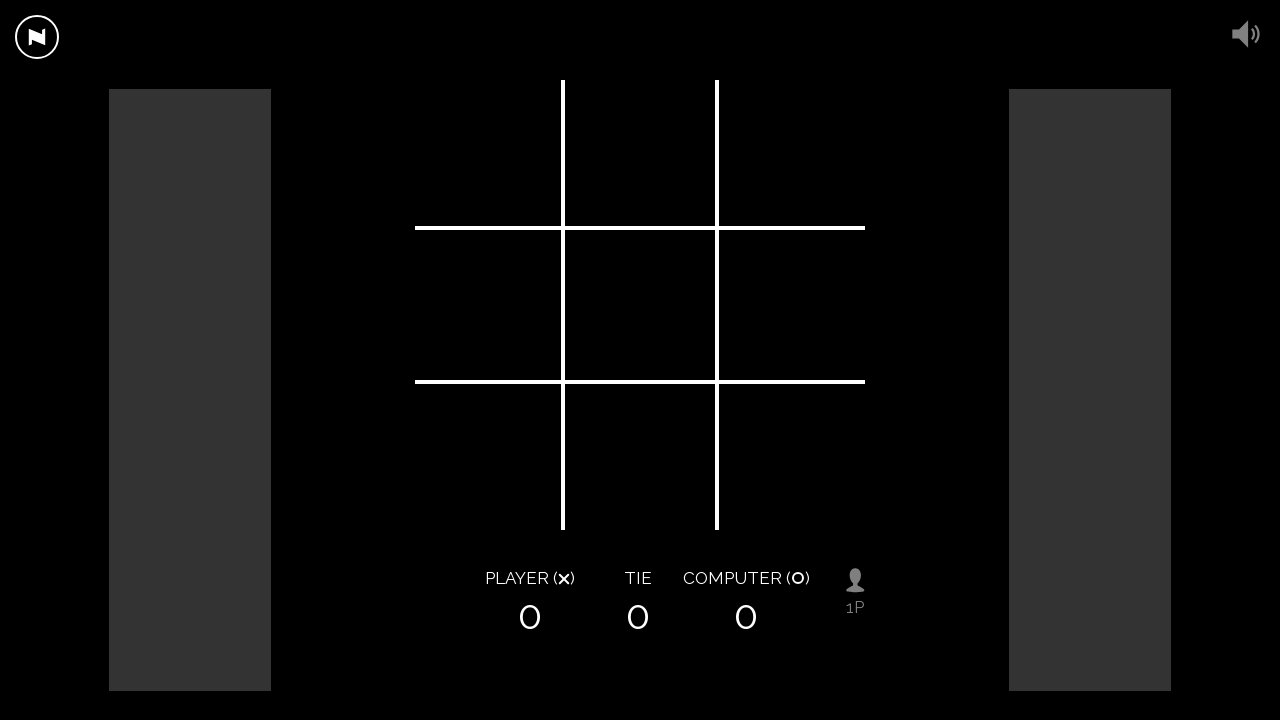

Game board loaded and ready
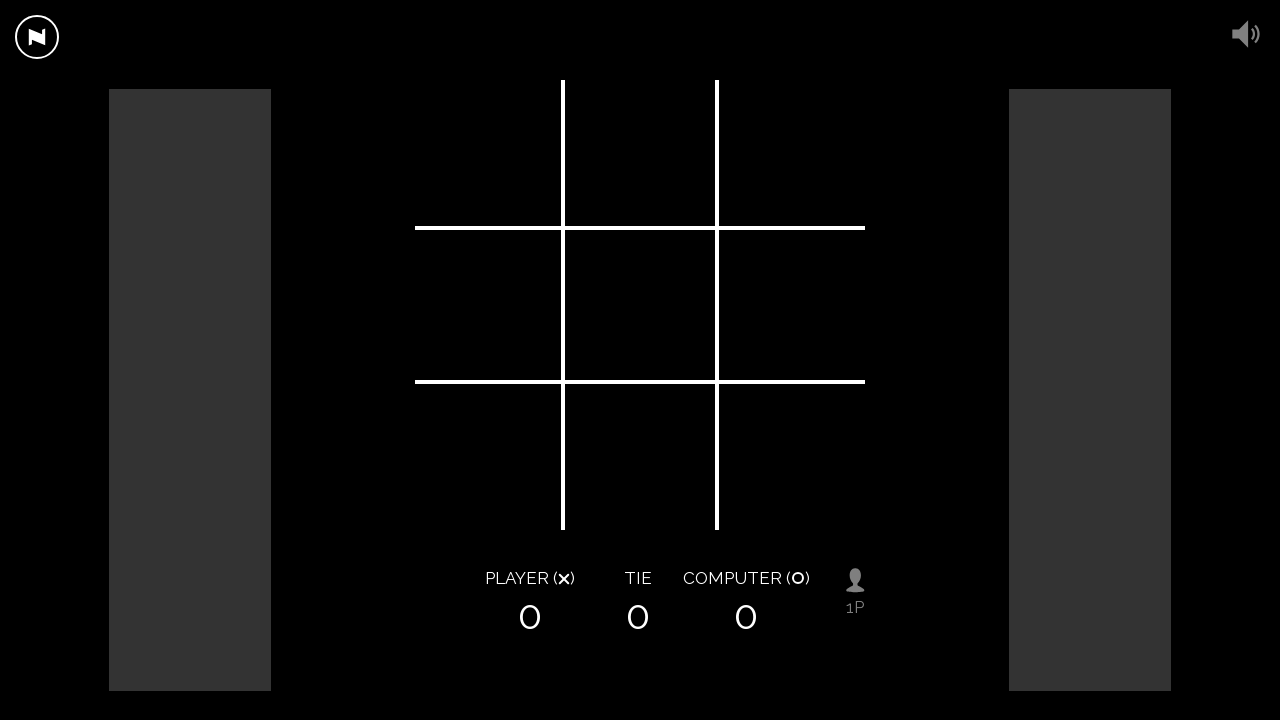

Read board state for game 1
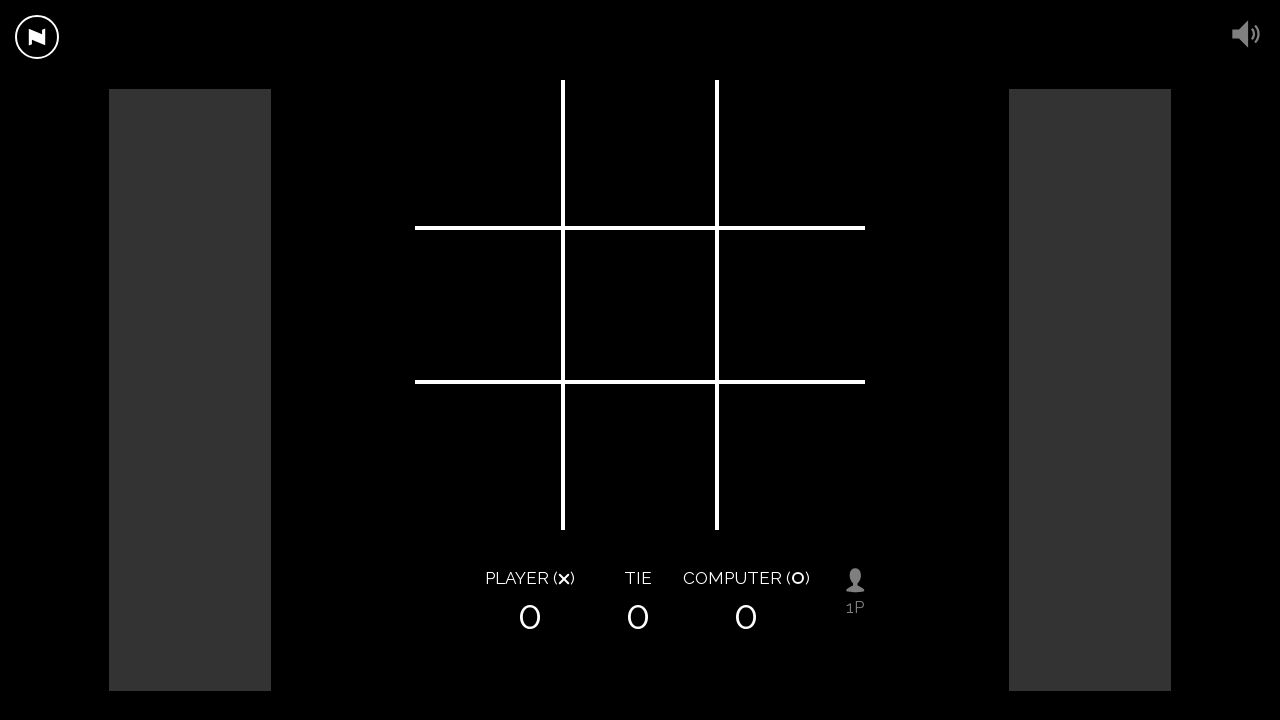

AI calculated move to position 4
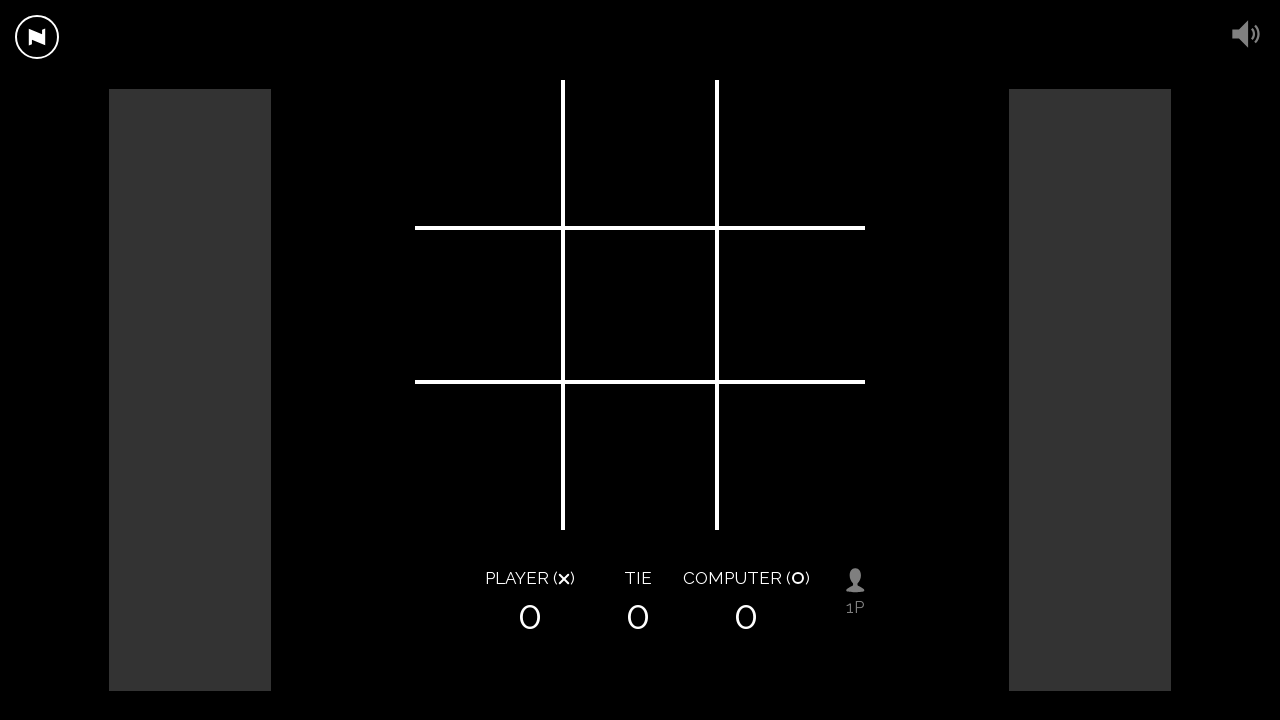

Clicked board position 4 (square) at (640, 305) on xpath=//*/div[@class='square']
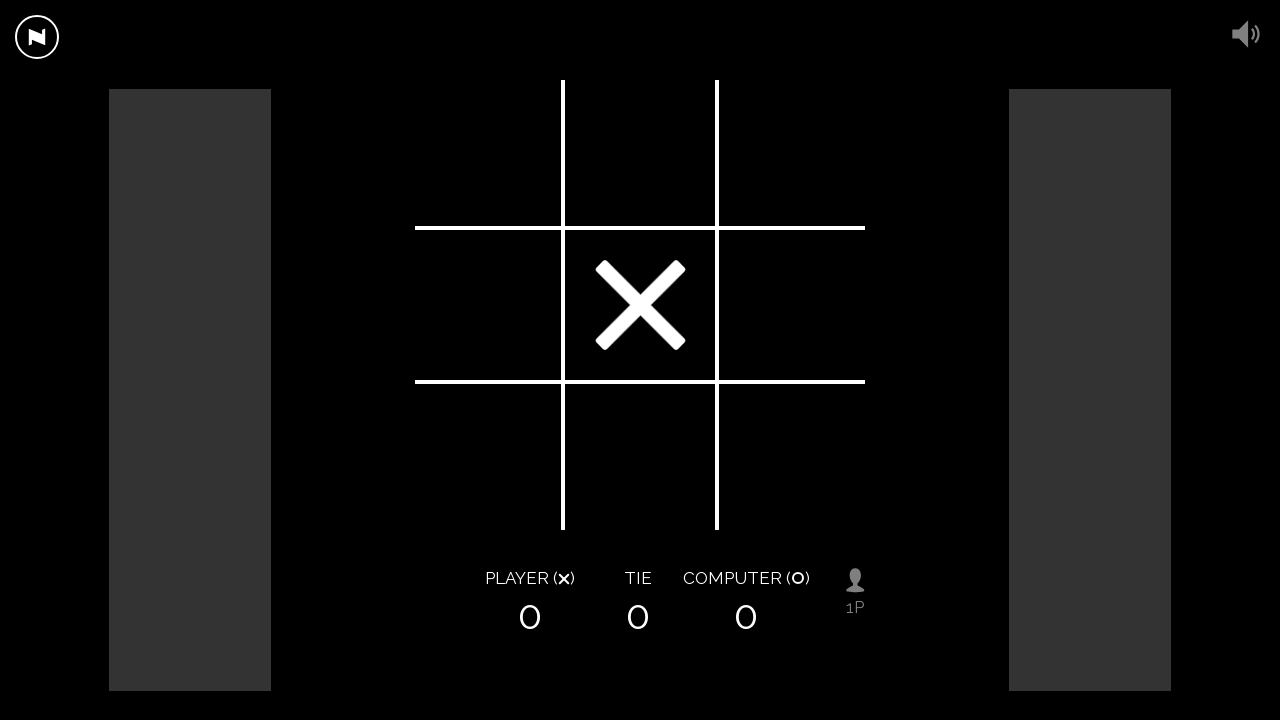

Waited 750ms after move
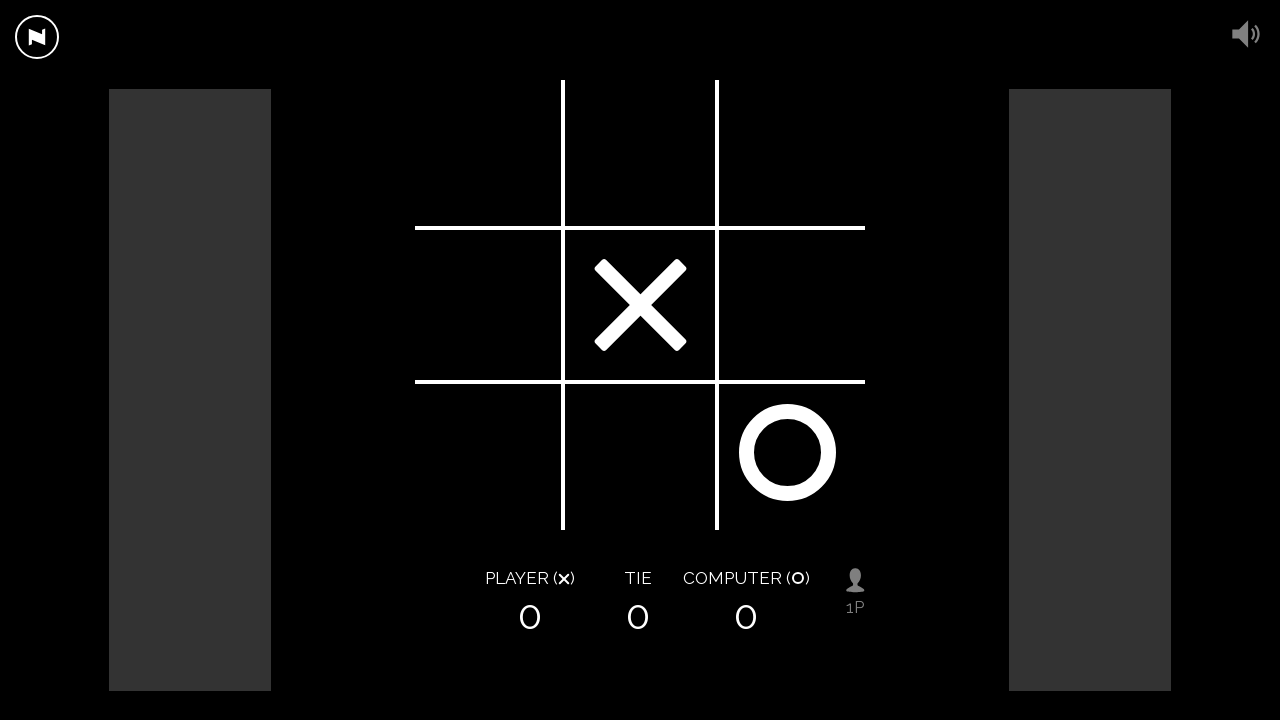

Read board state for game 1
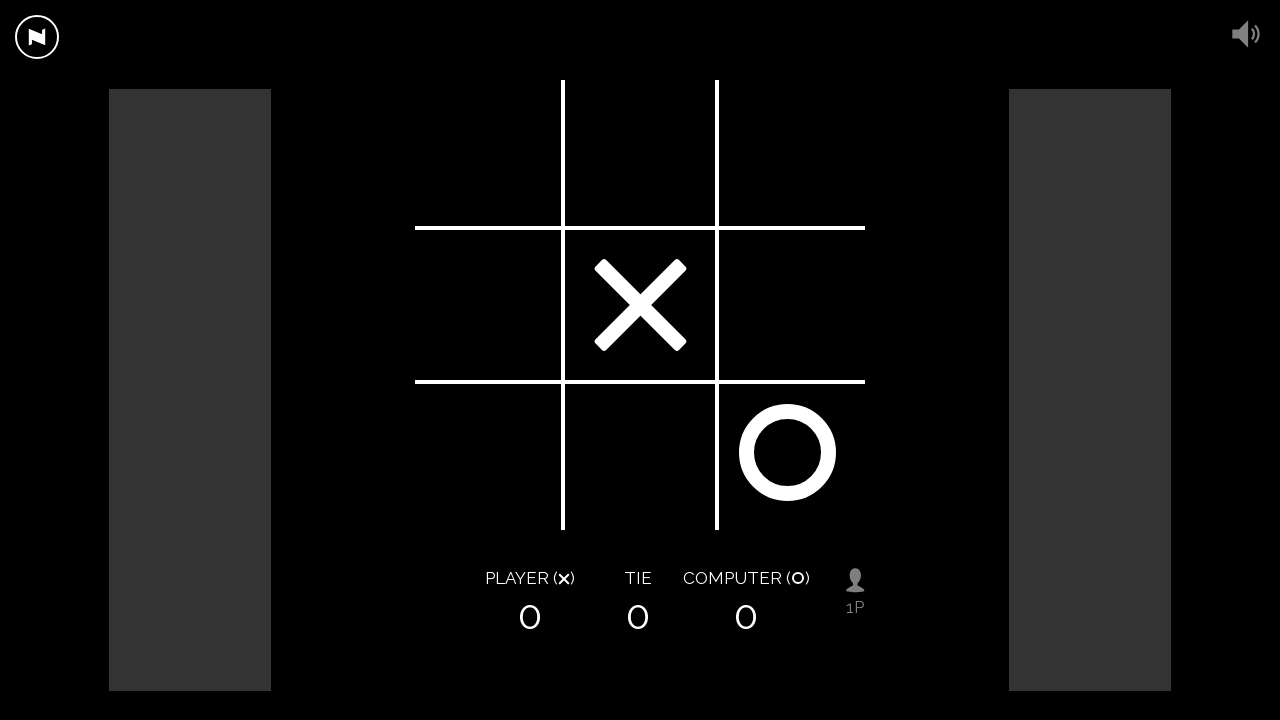

AI calculated move to position 6
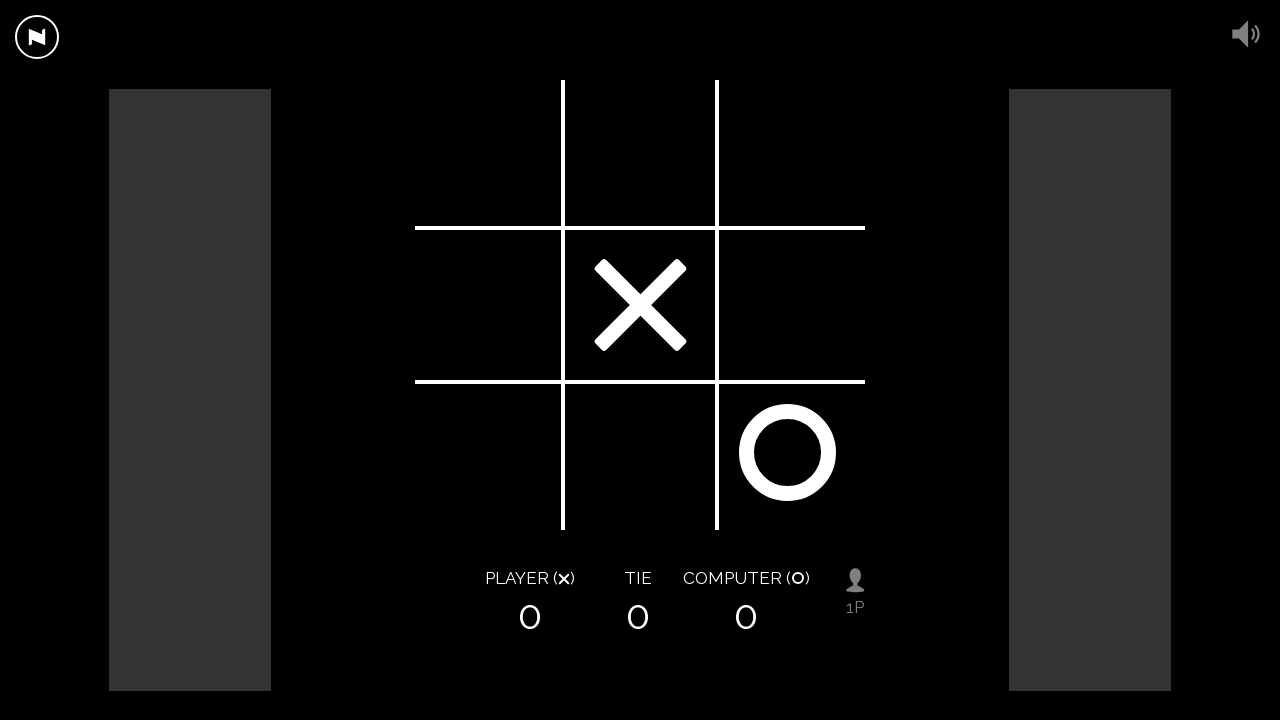

Clicked board position 6 (square bottom left) at (490, 455) on xpath=//*/div[@class='square bottom left']
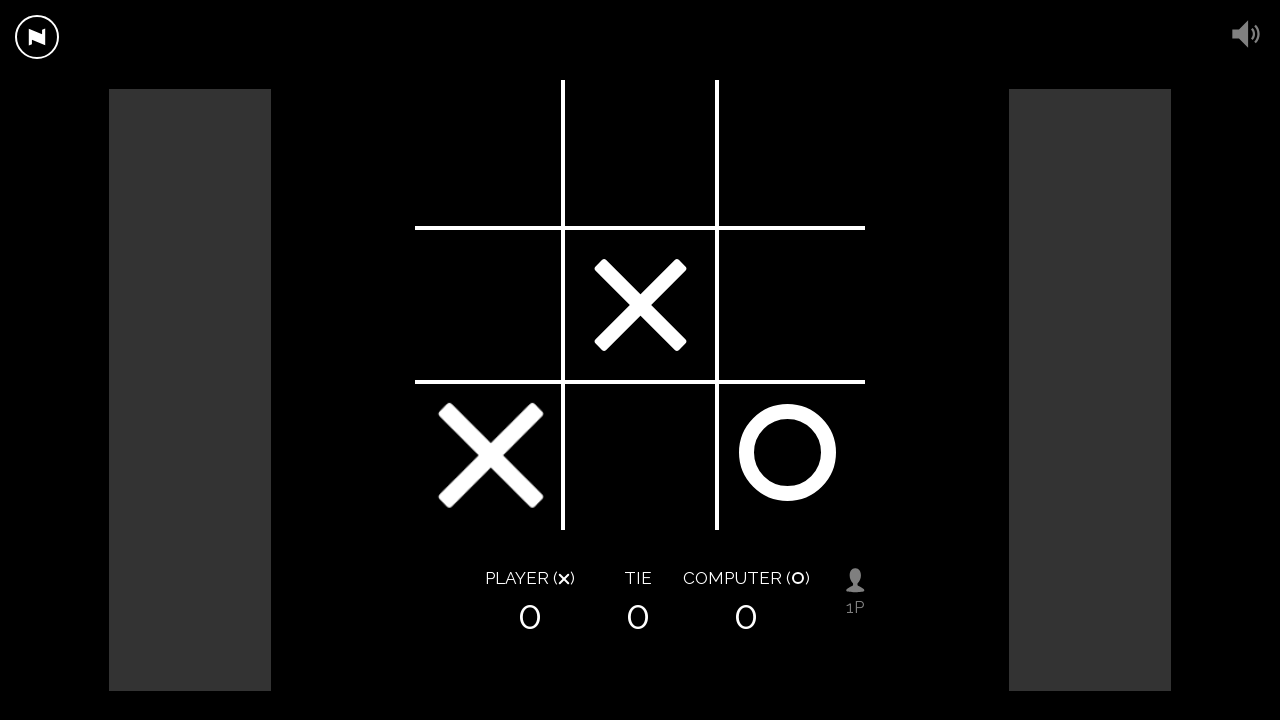

Waited 750ms after move
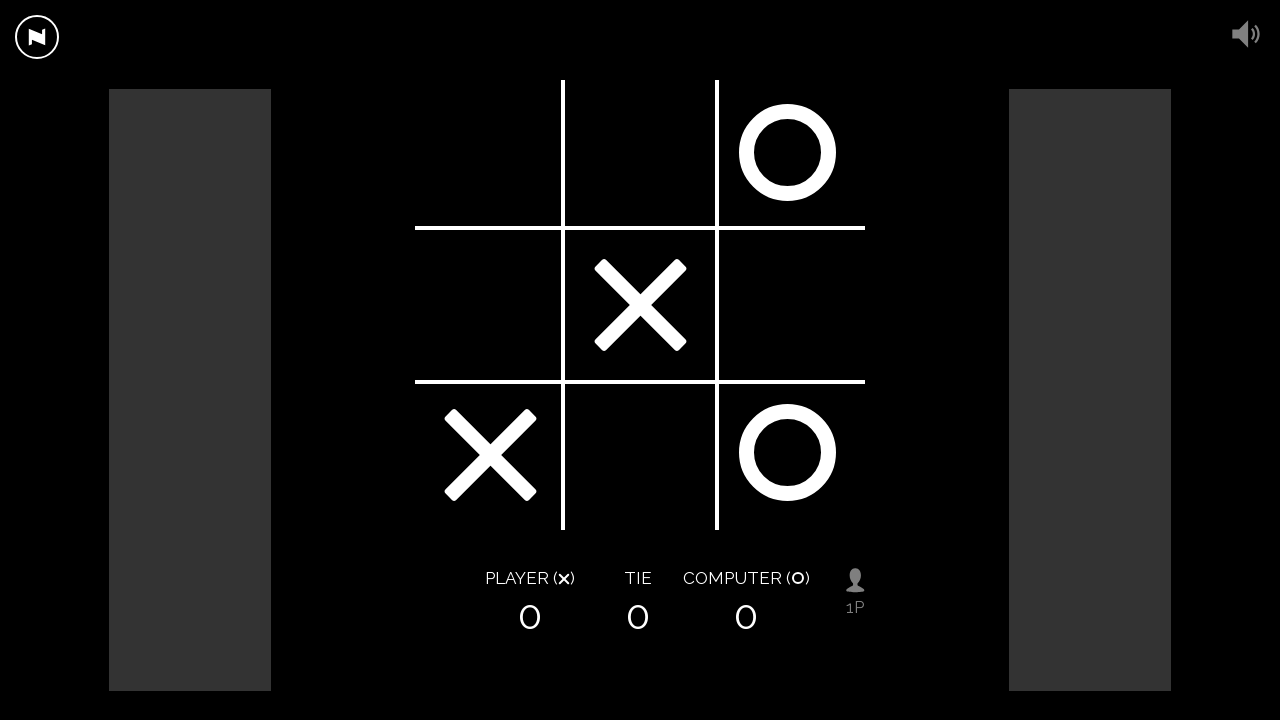

Read board state for game 1
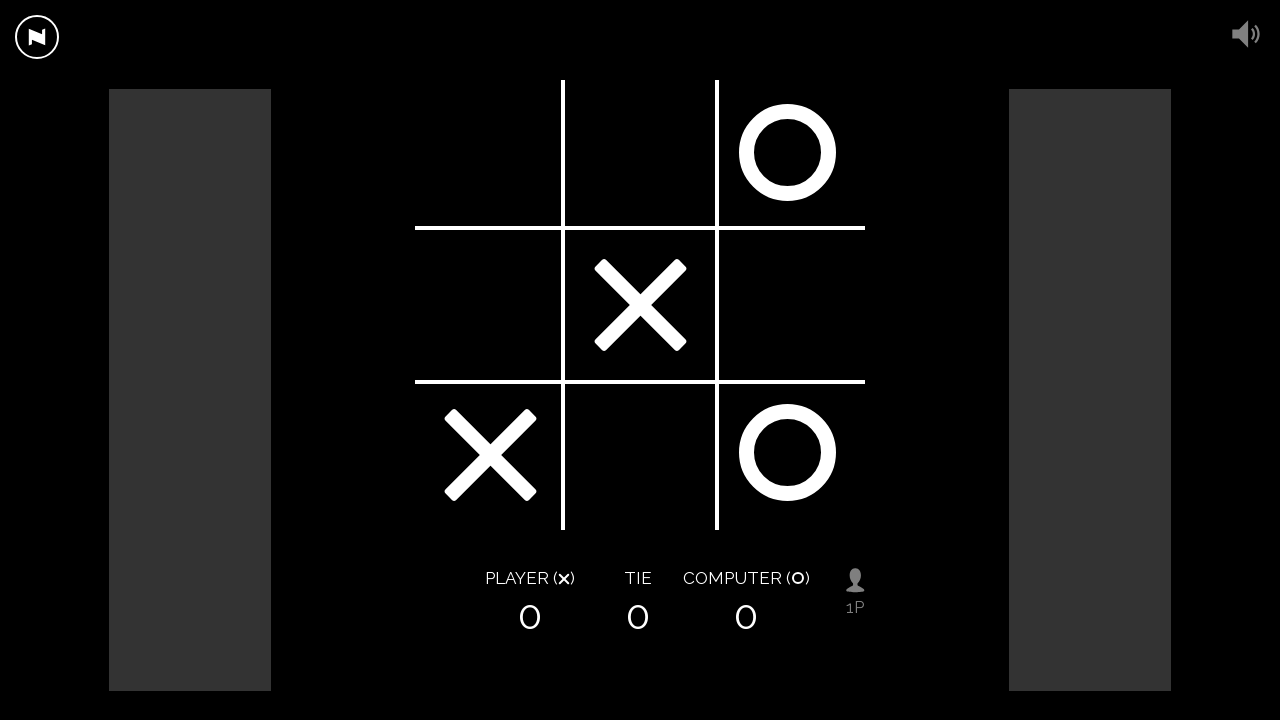

AI calculated move to position 5
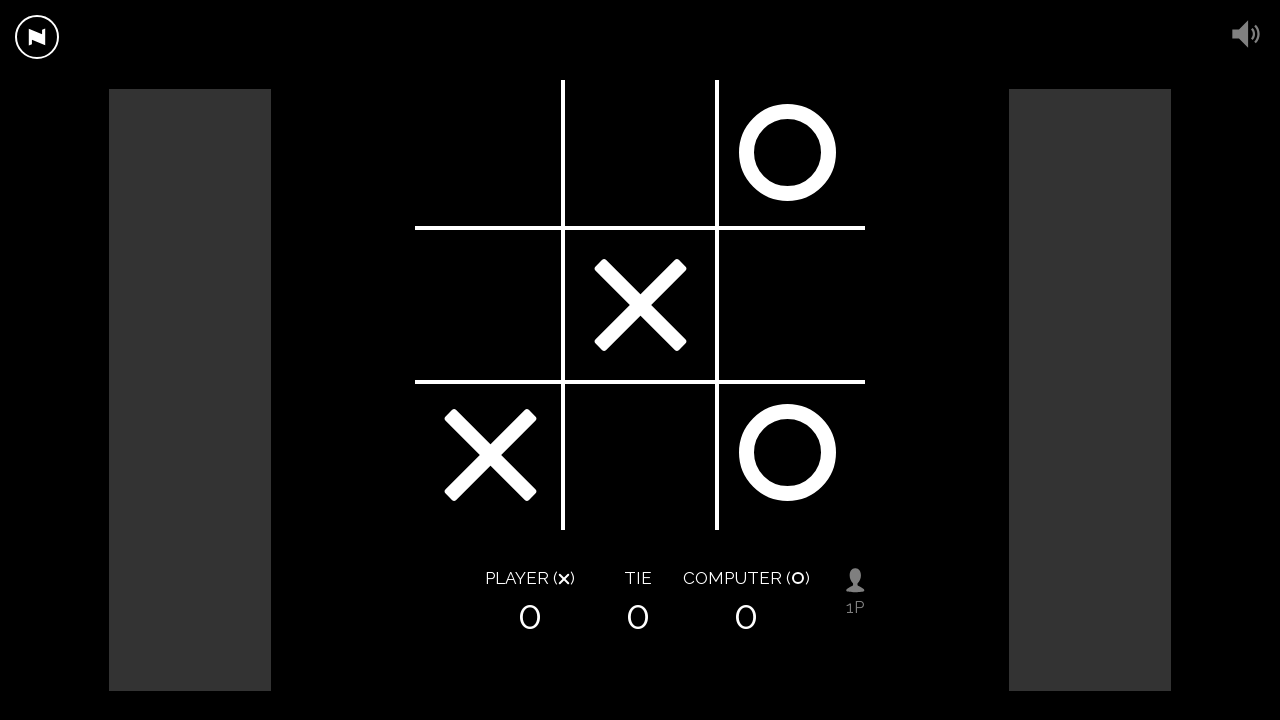

Clicked board position 5 (square right) at (790, 305) on xpath=//*/div[@class='square right']
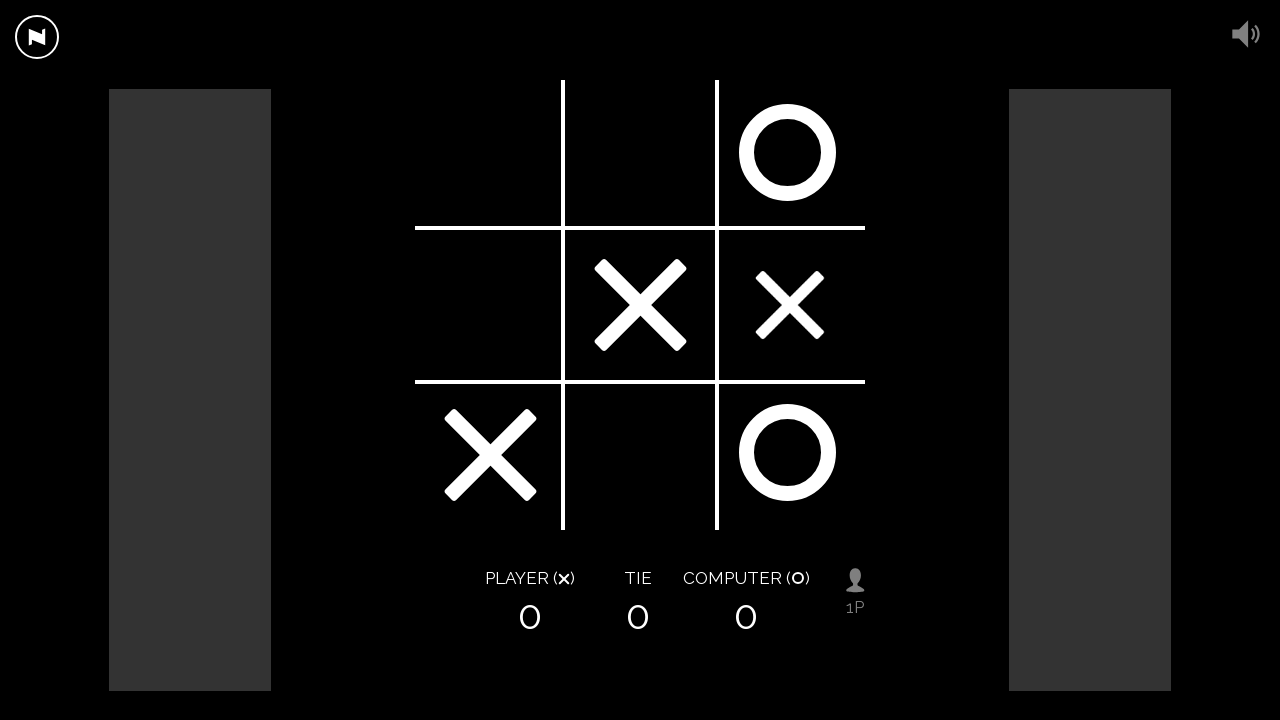

Waited 750ms after move
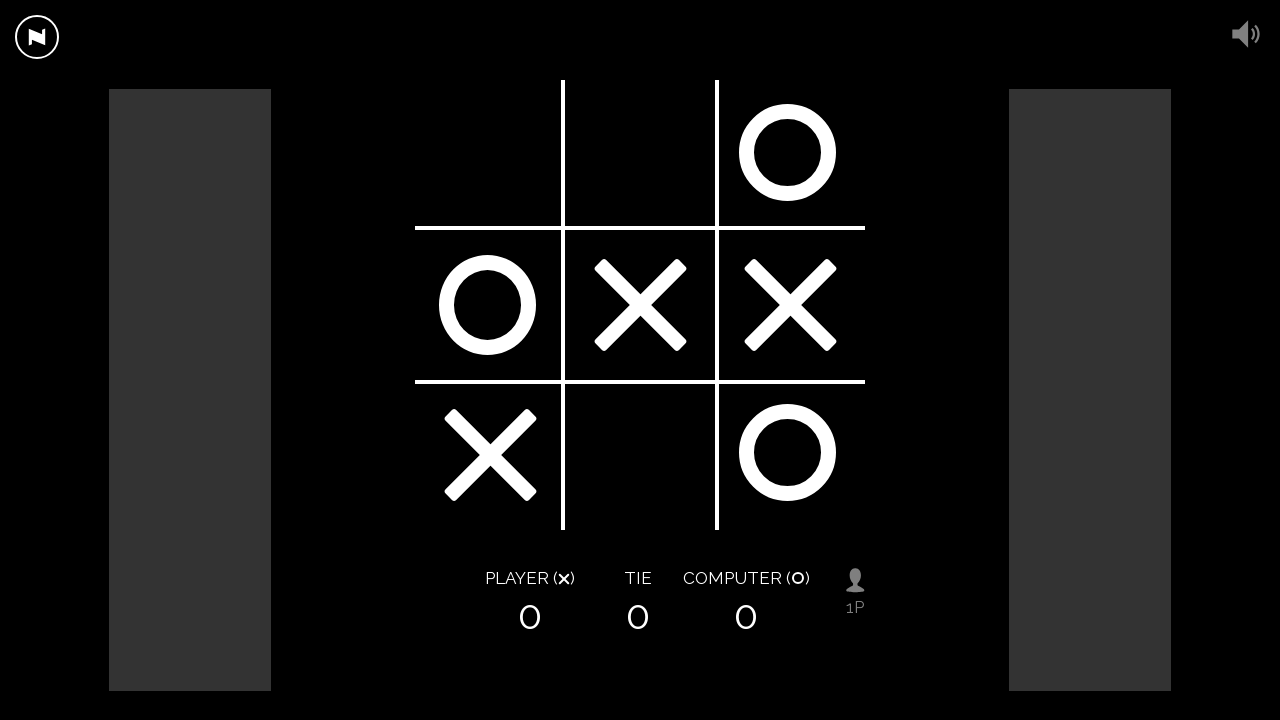

Read board state for game 1
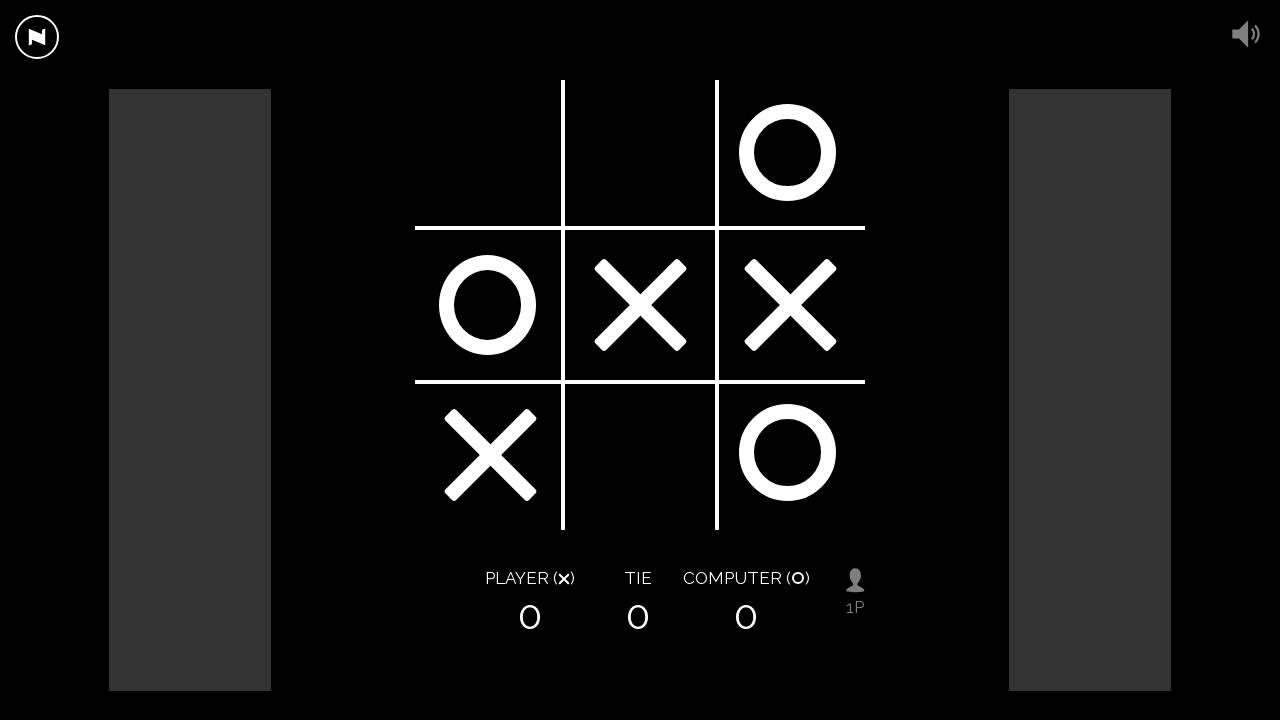

AI calculated move to position 0
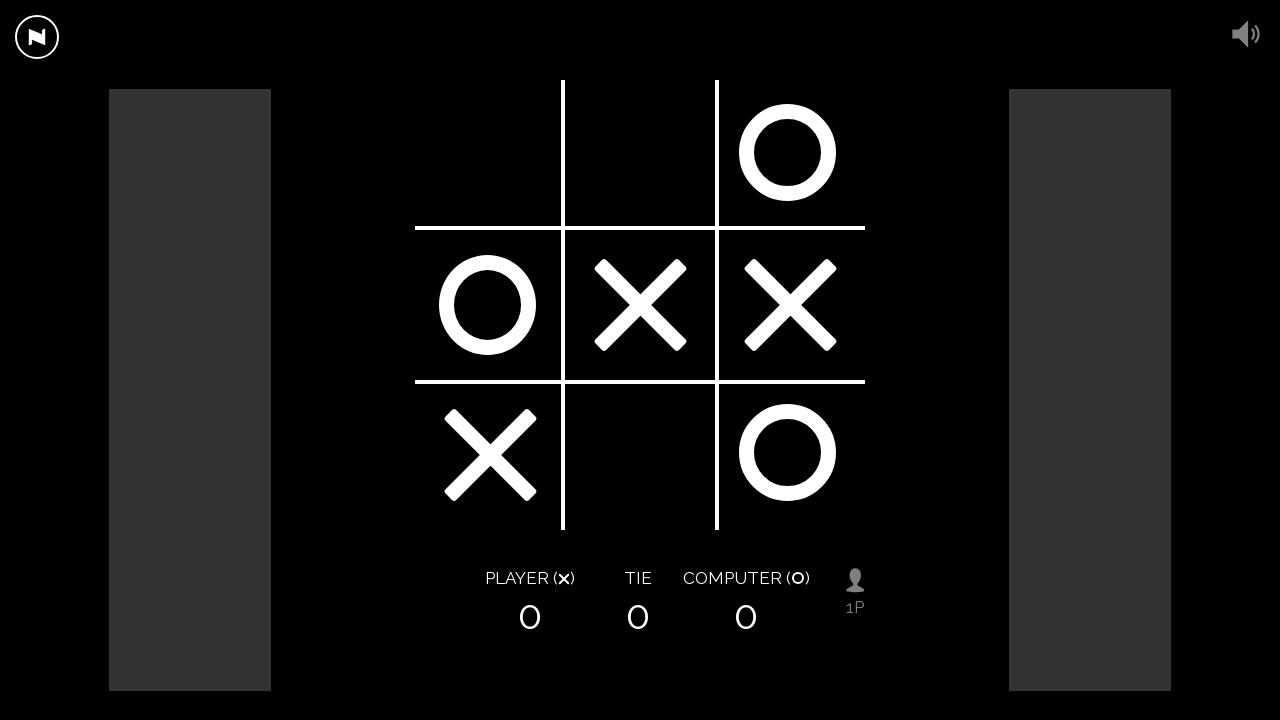

Clicked board position 0 (square top left) at (490, 155) on xpath=//*/div[@class='square top left']
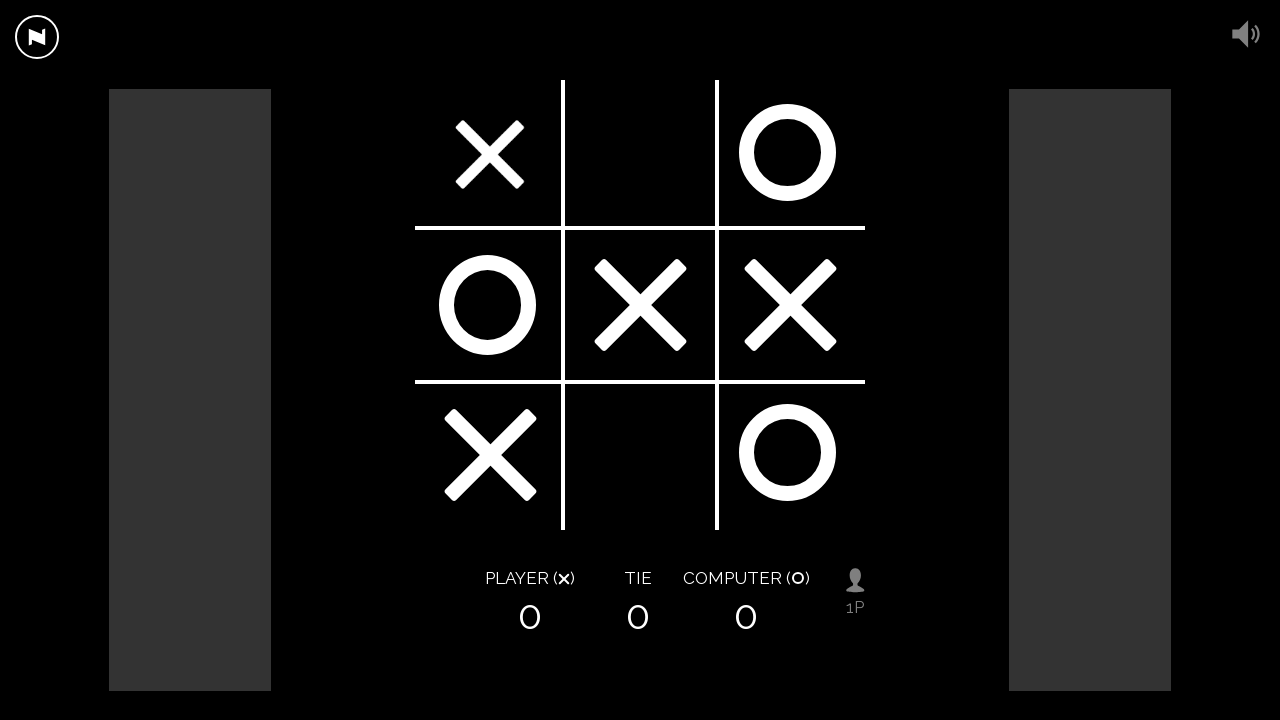

Waited 750ms after move
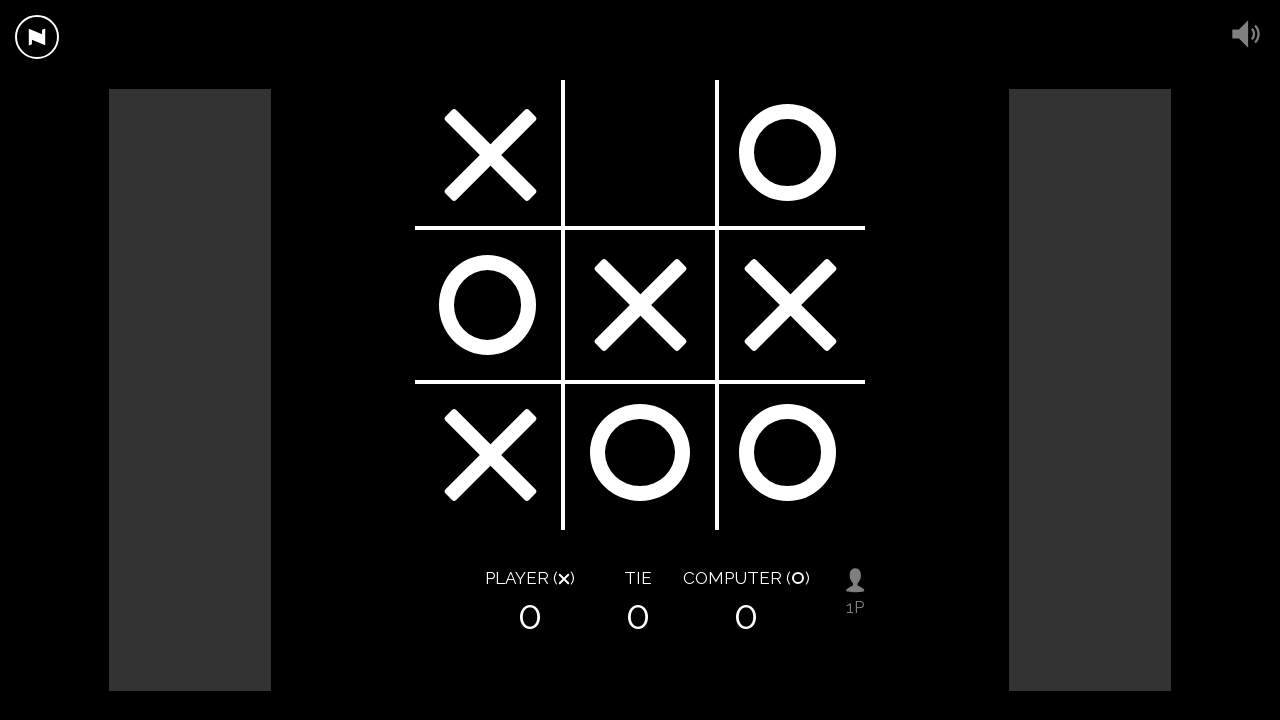

Read board state for game 1
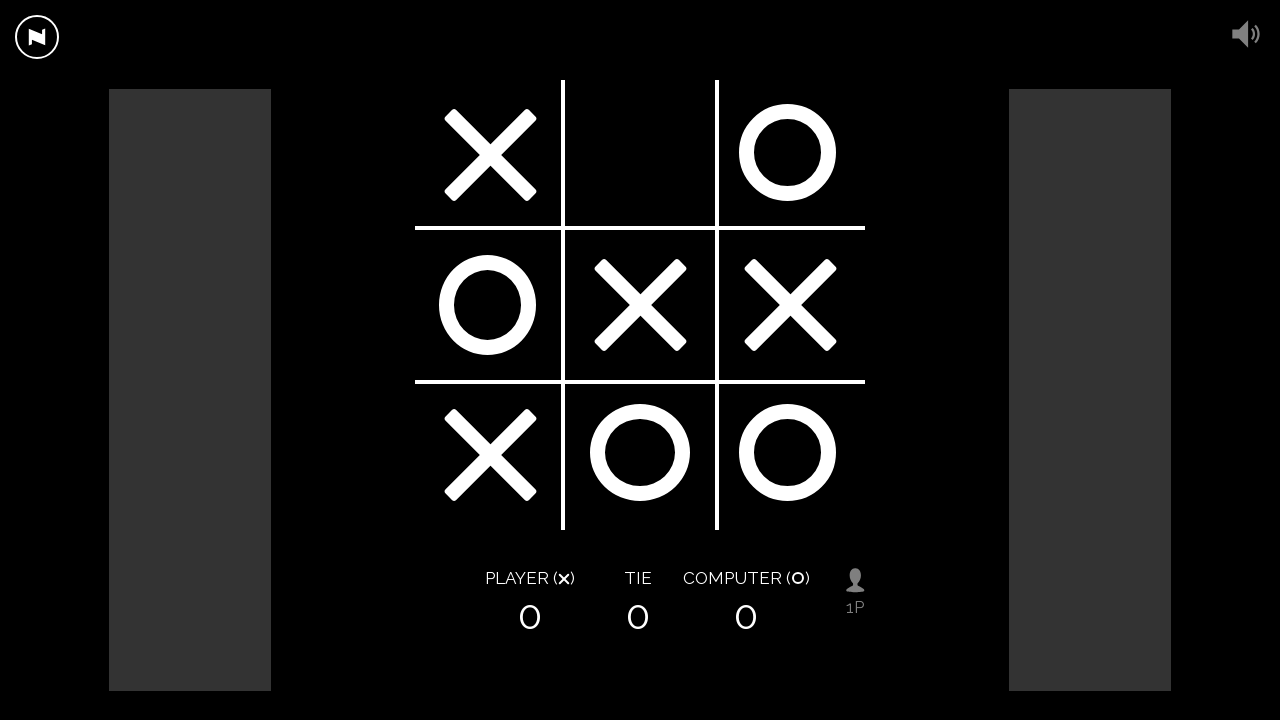

AI calculated move to position 1
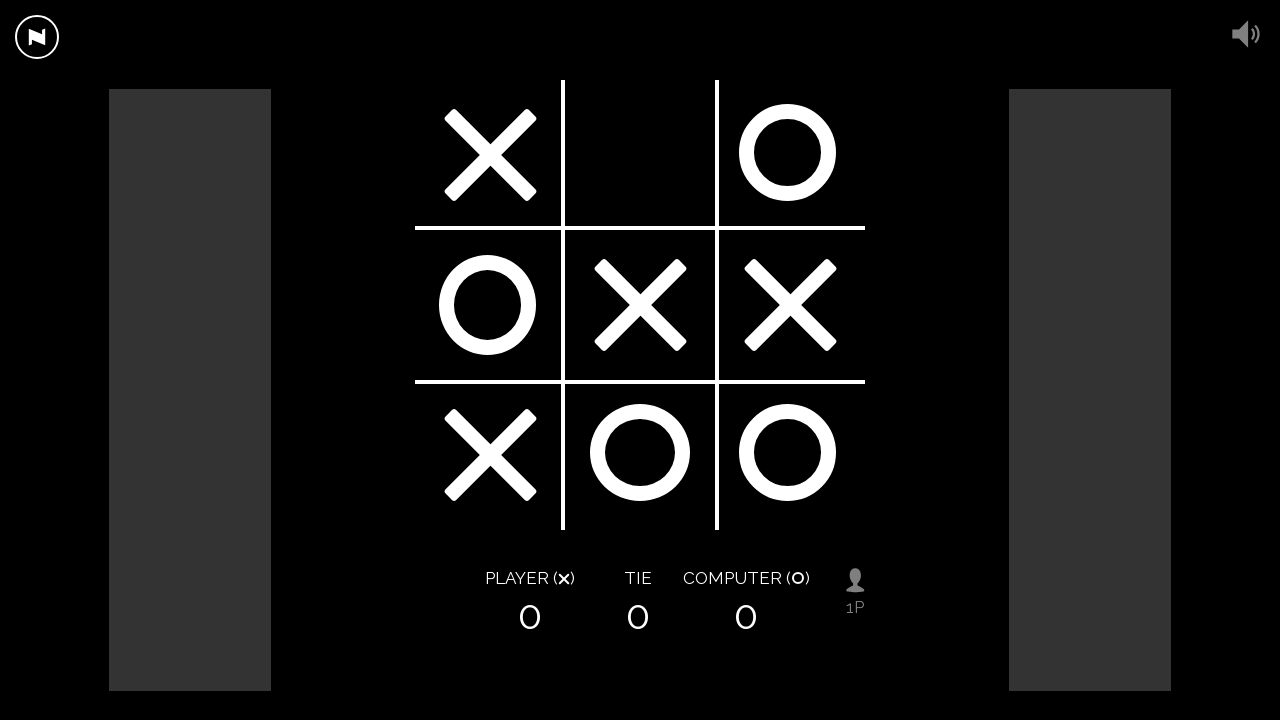

Clicked board position 1 (square top) at (640, 155) on xpath=//*/div[@class='square top']
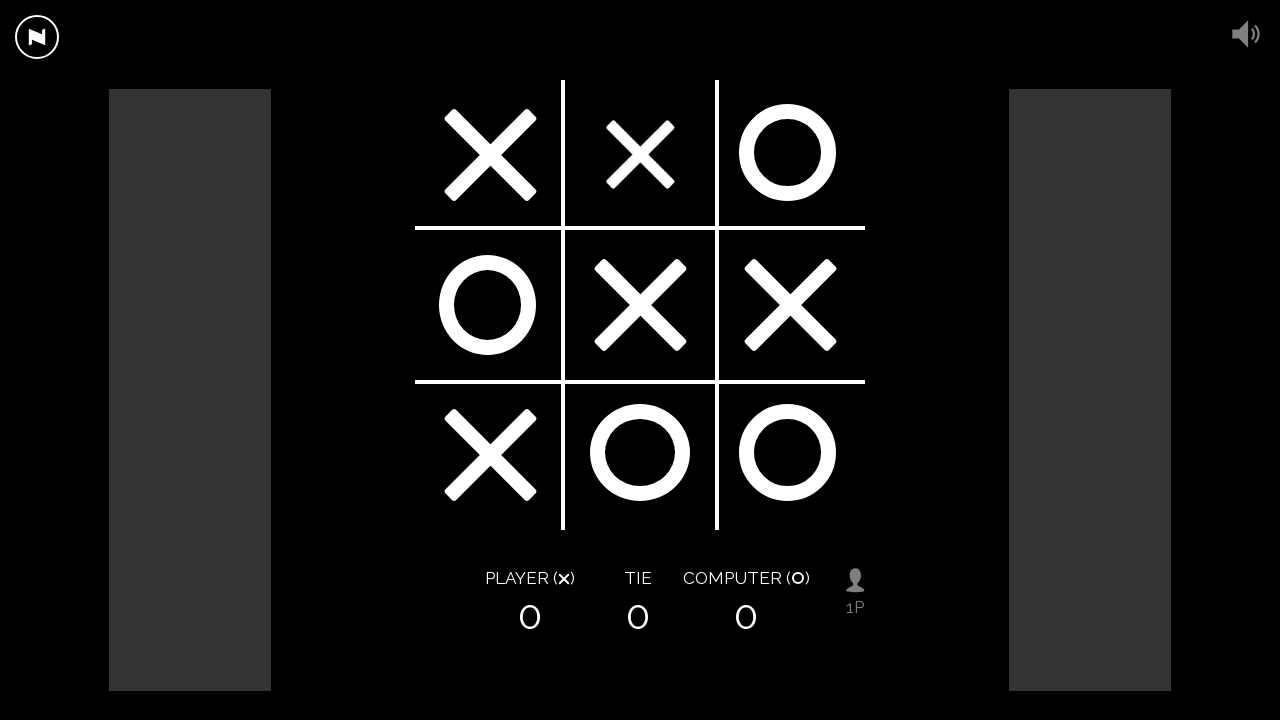

Waited 750ms after move
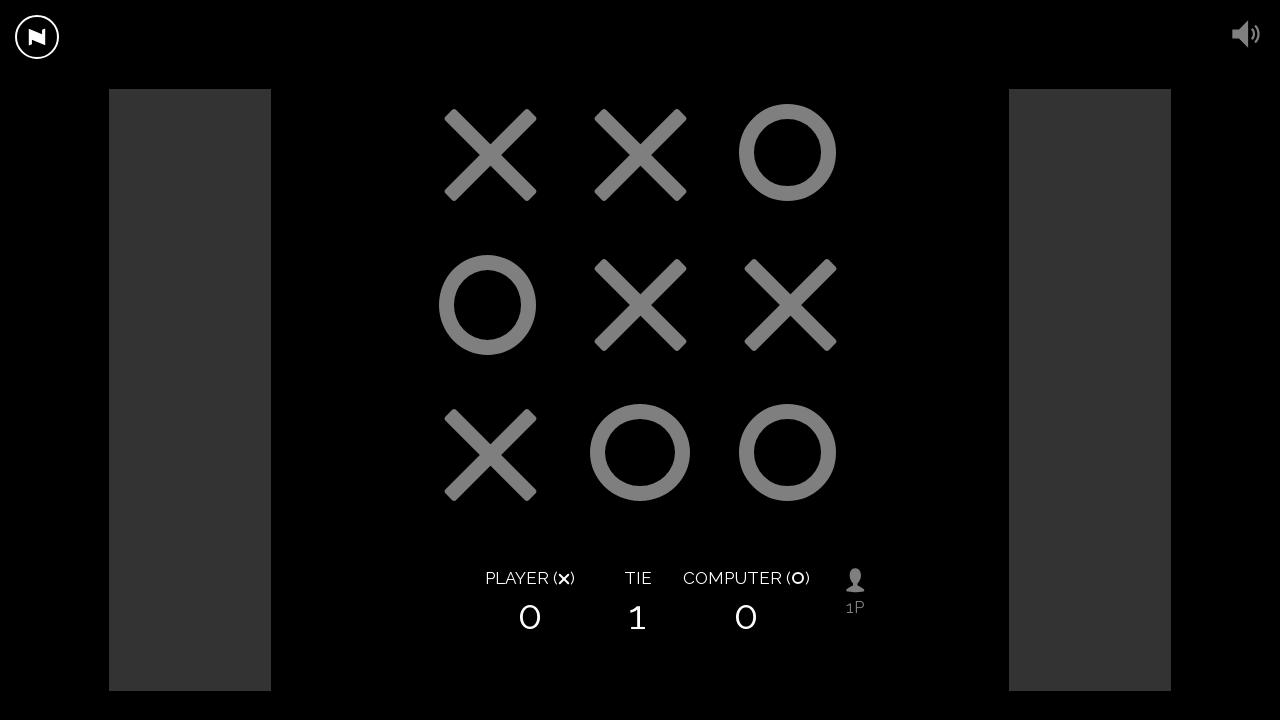

Read board state for game 1
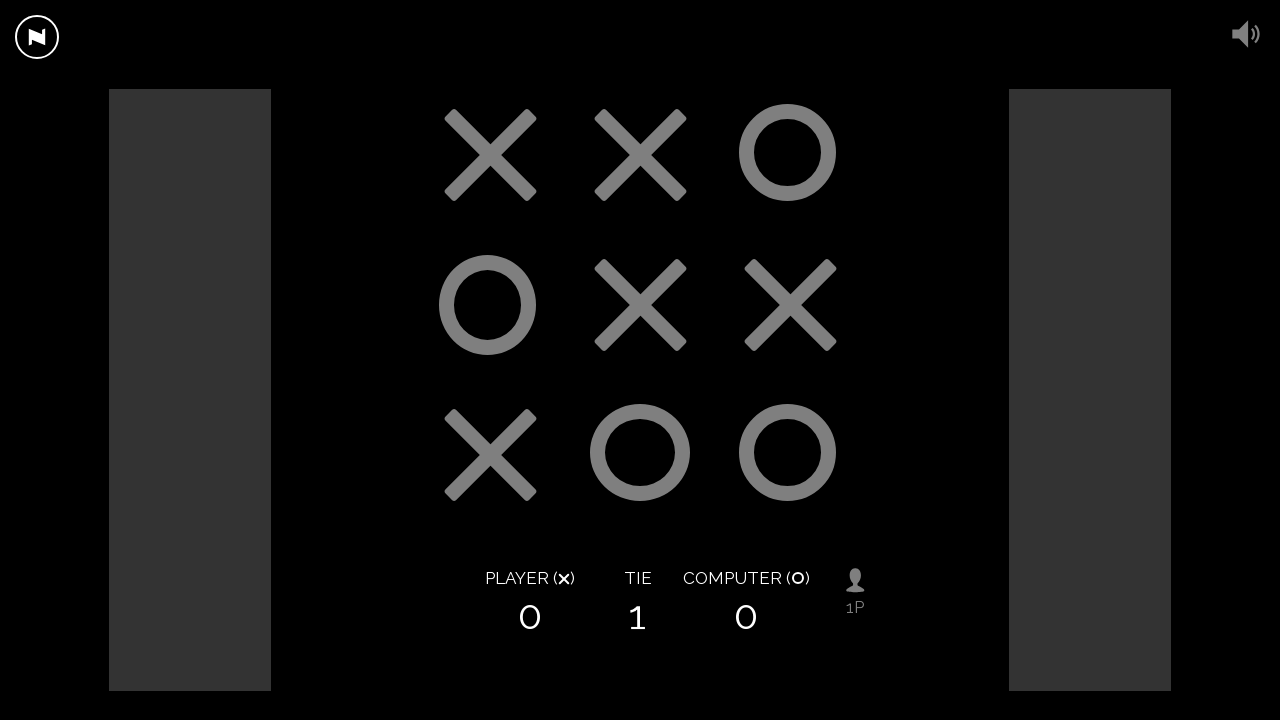

Game over detected, restarting
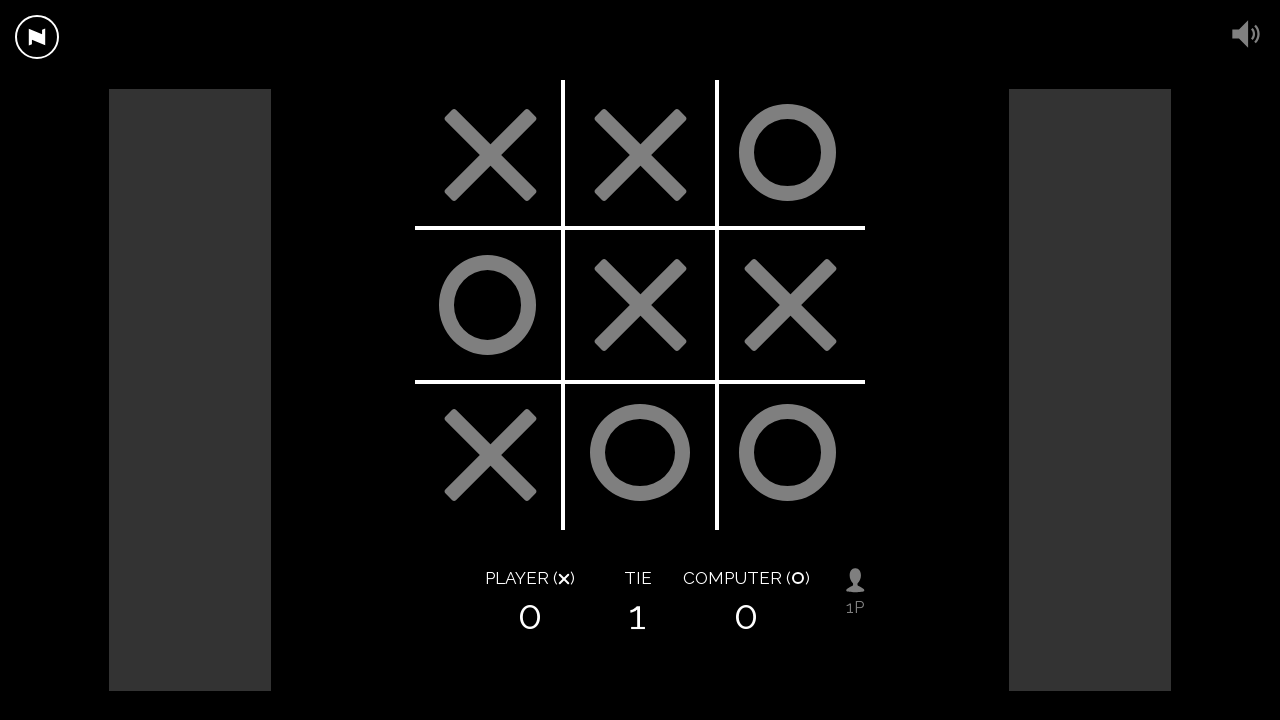

Waited 750ms before restart
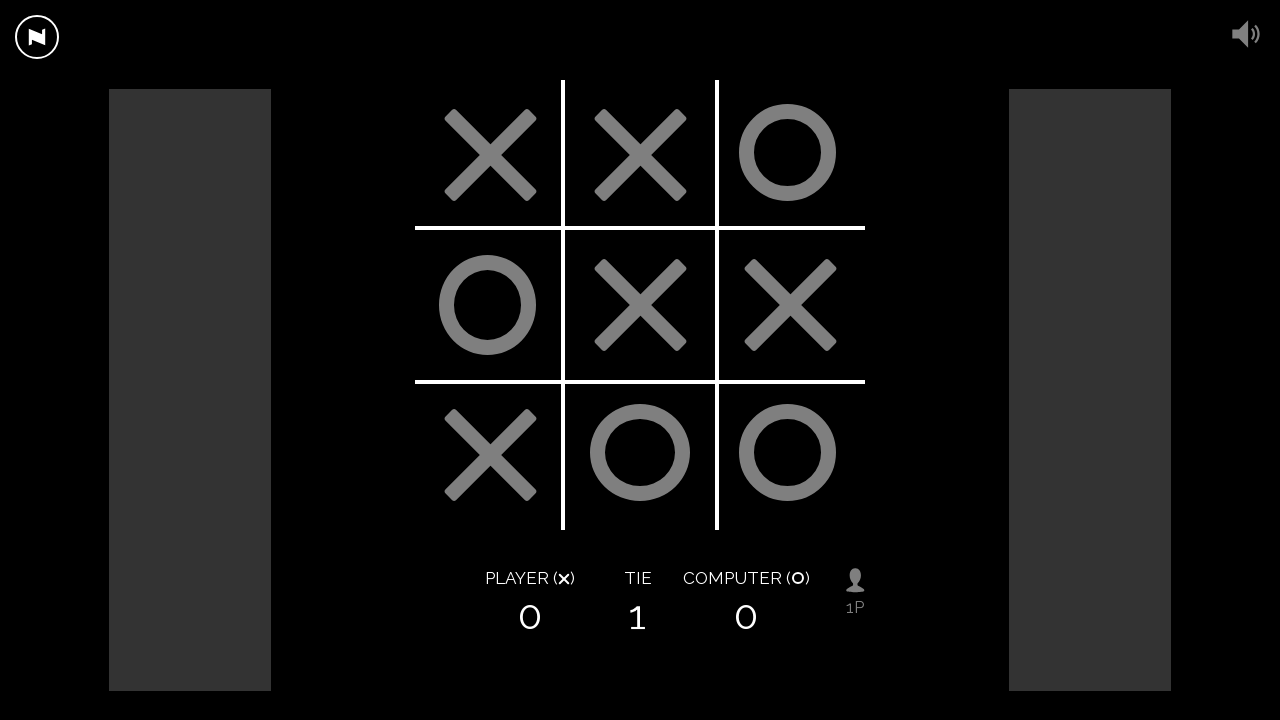

Clicked restart button at (640, 305) on xpath=//*/div[@class='restart']
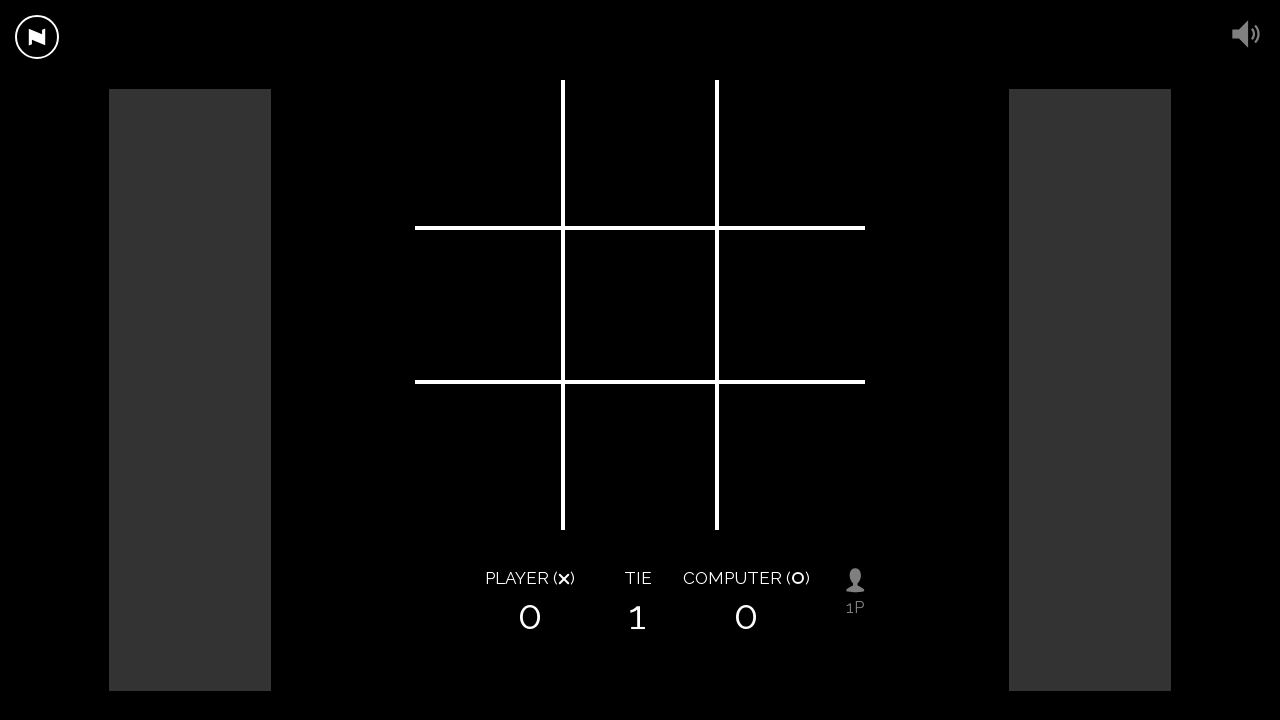

Waited 500ms after restart
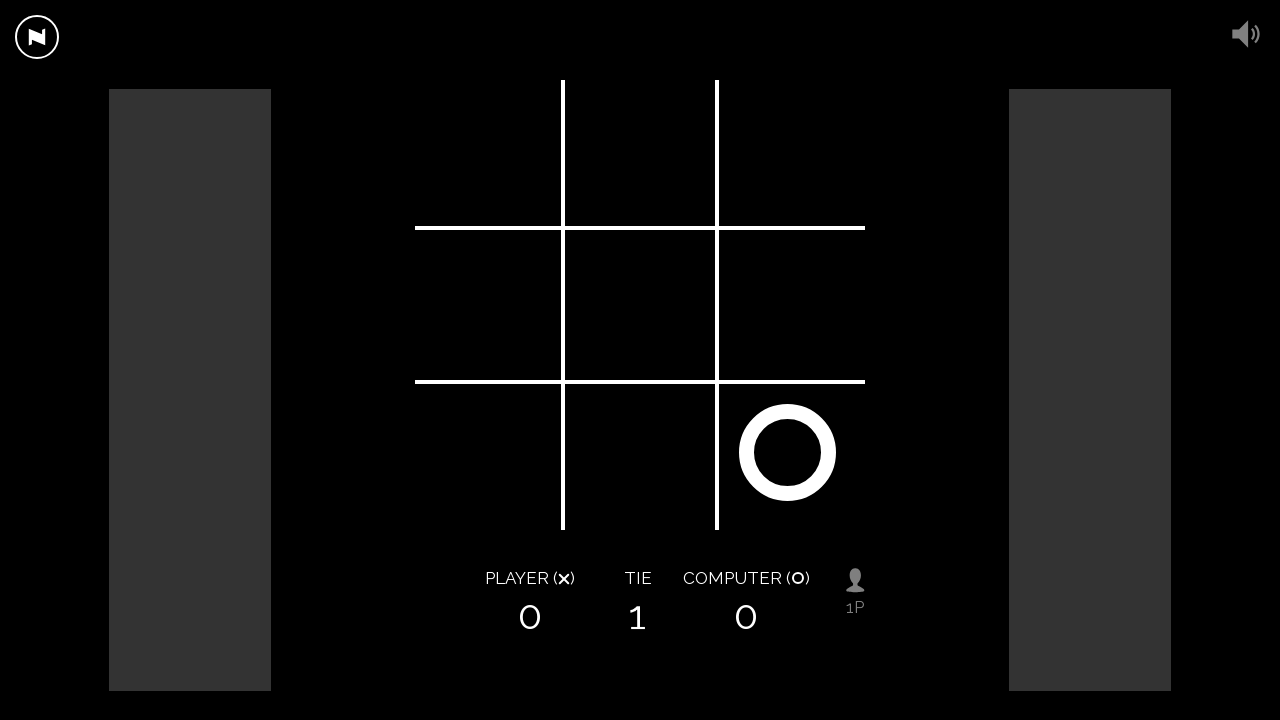

Read board state for game 2
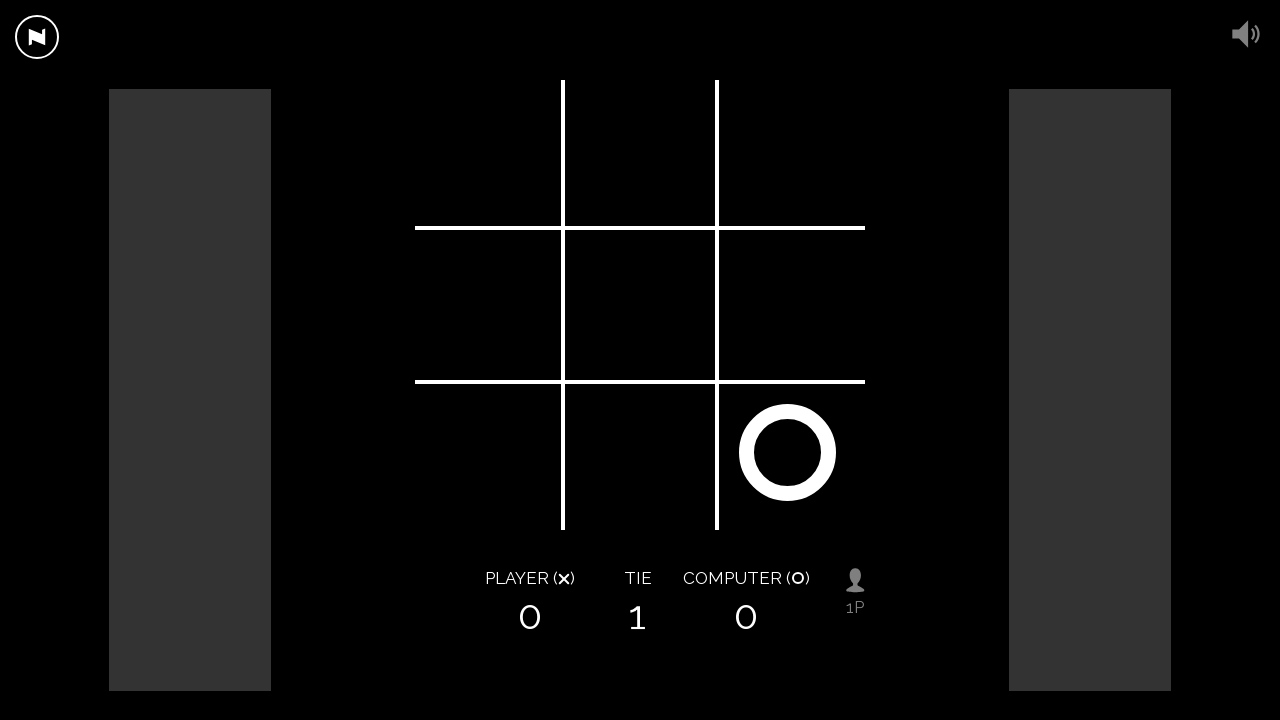

AI calculated move to position 4
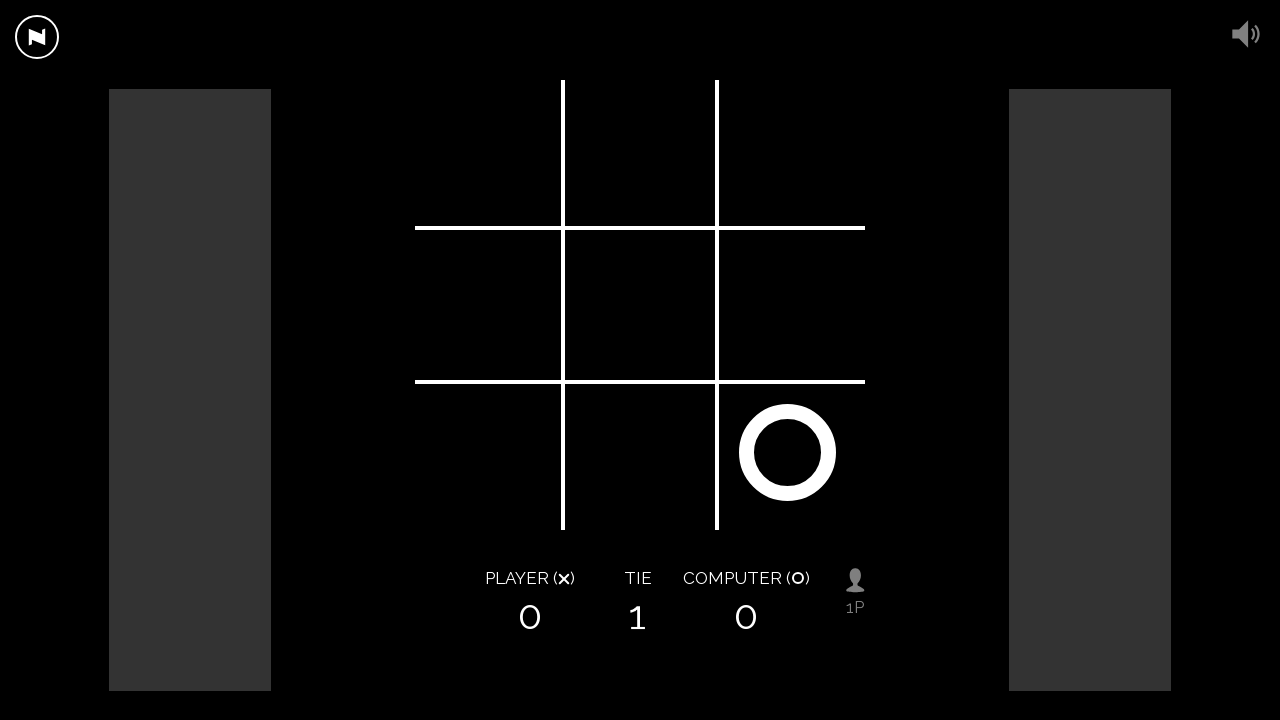

Clicked board position 4 (square) at (640, 305) on xpath=//*/div[@class='square']
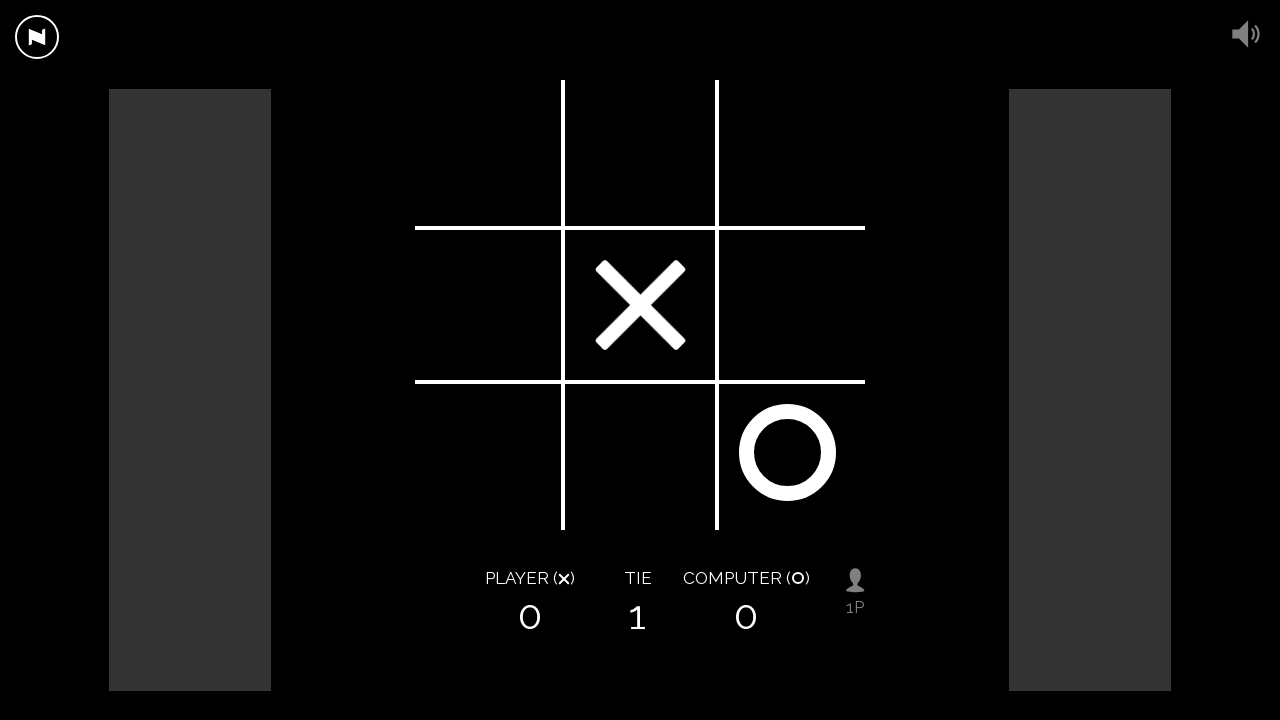

Waited 750ms after move
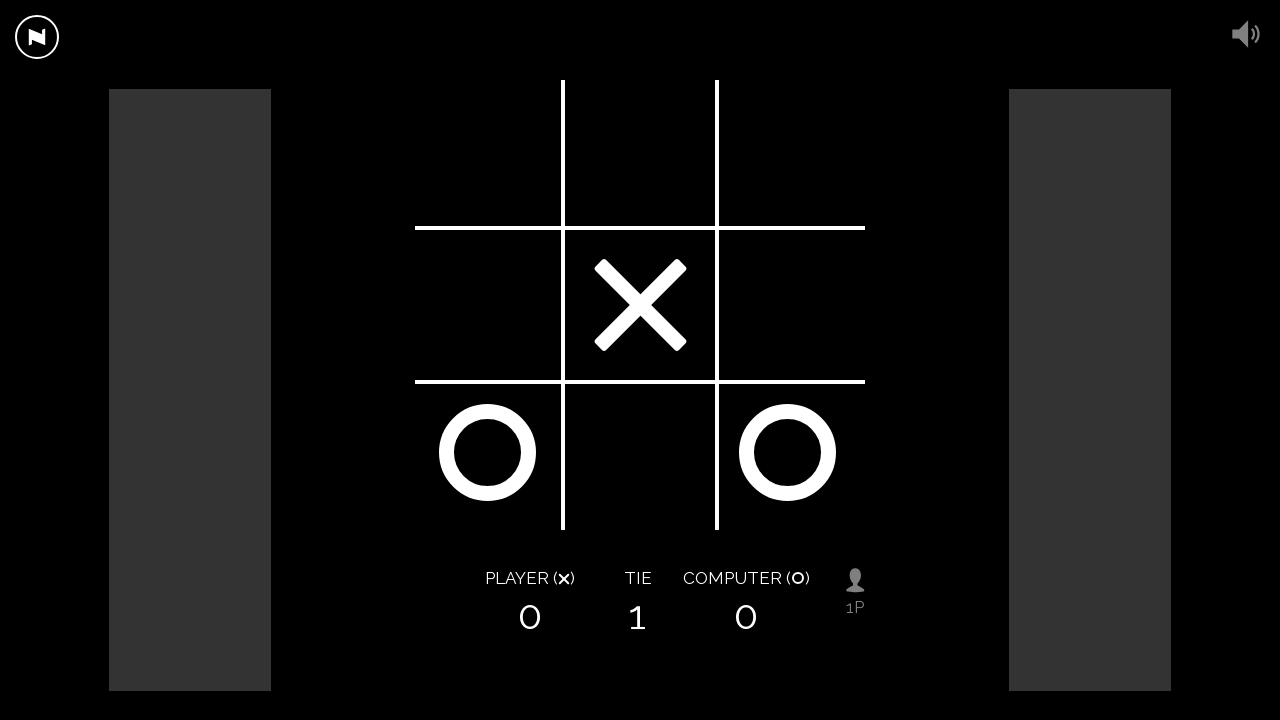

Read board state for game 2
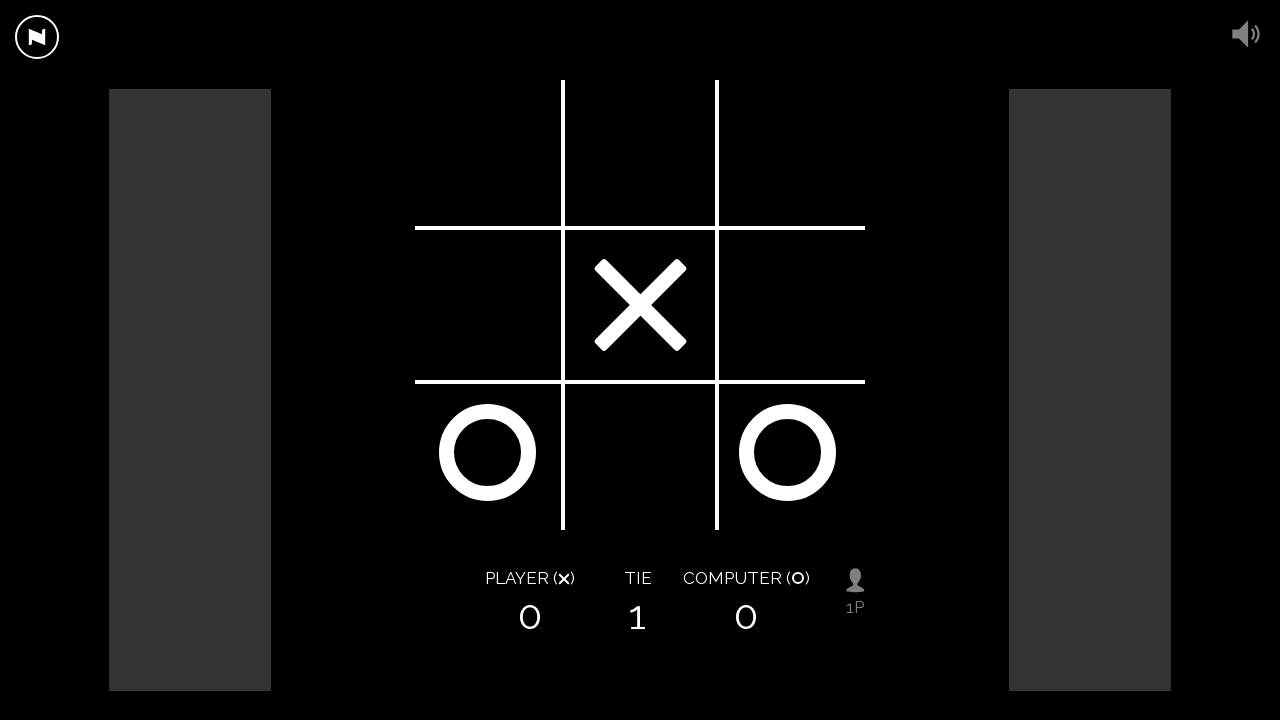

AI calculated move to position 7
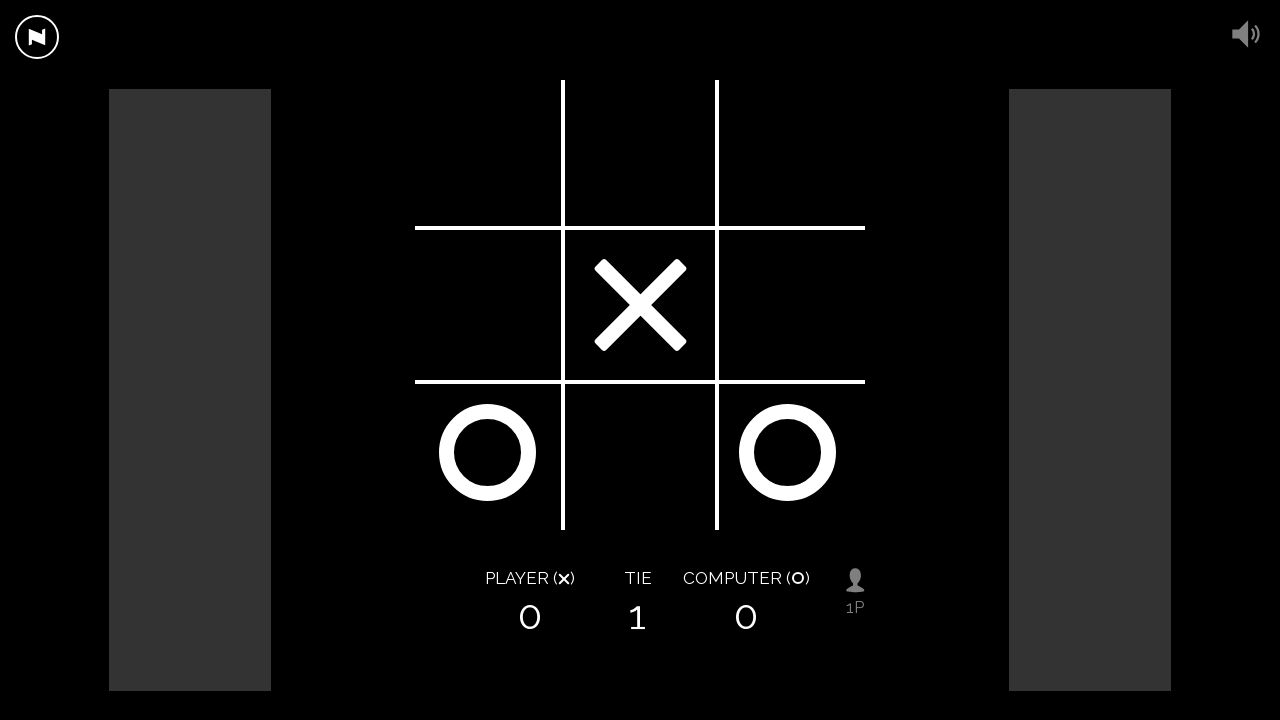

Clicked board position 7 (square bottom) at (640, 455) on xpath=//*/div[@class='square bottom']
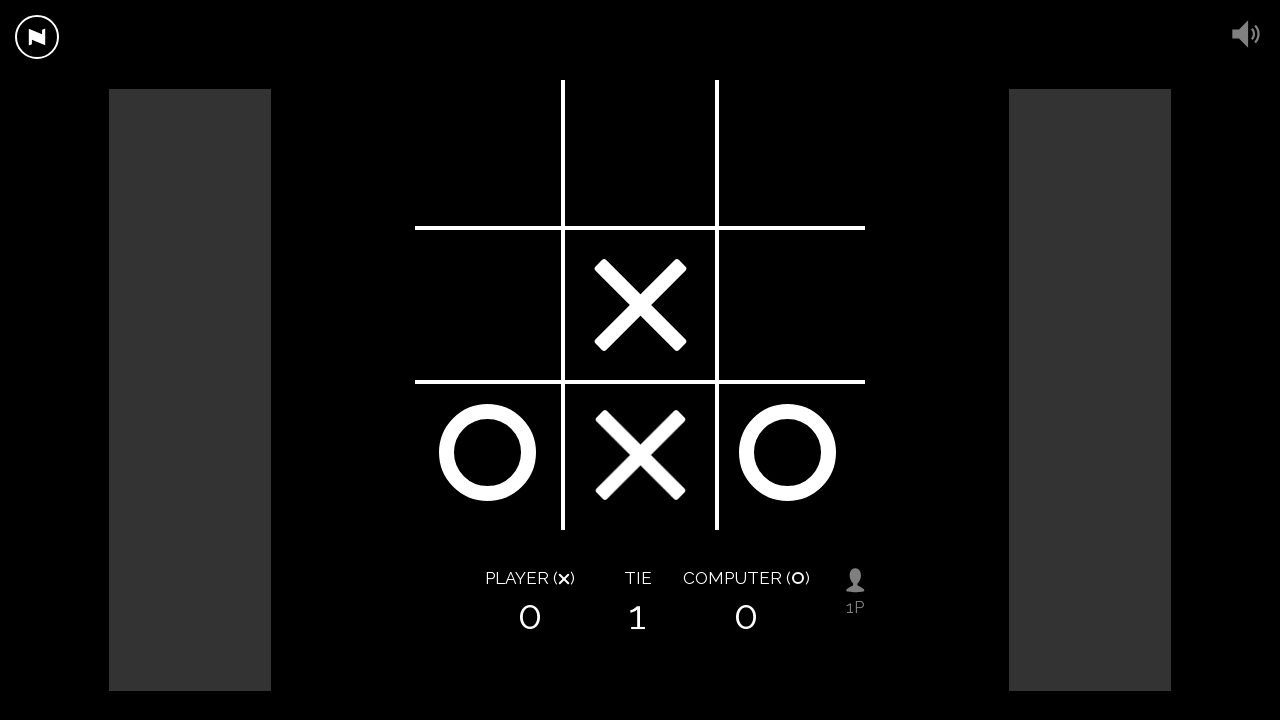

Waited 750ms after move
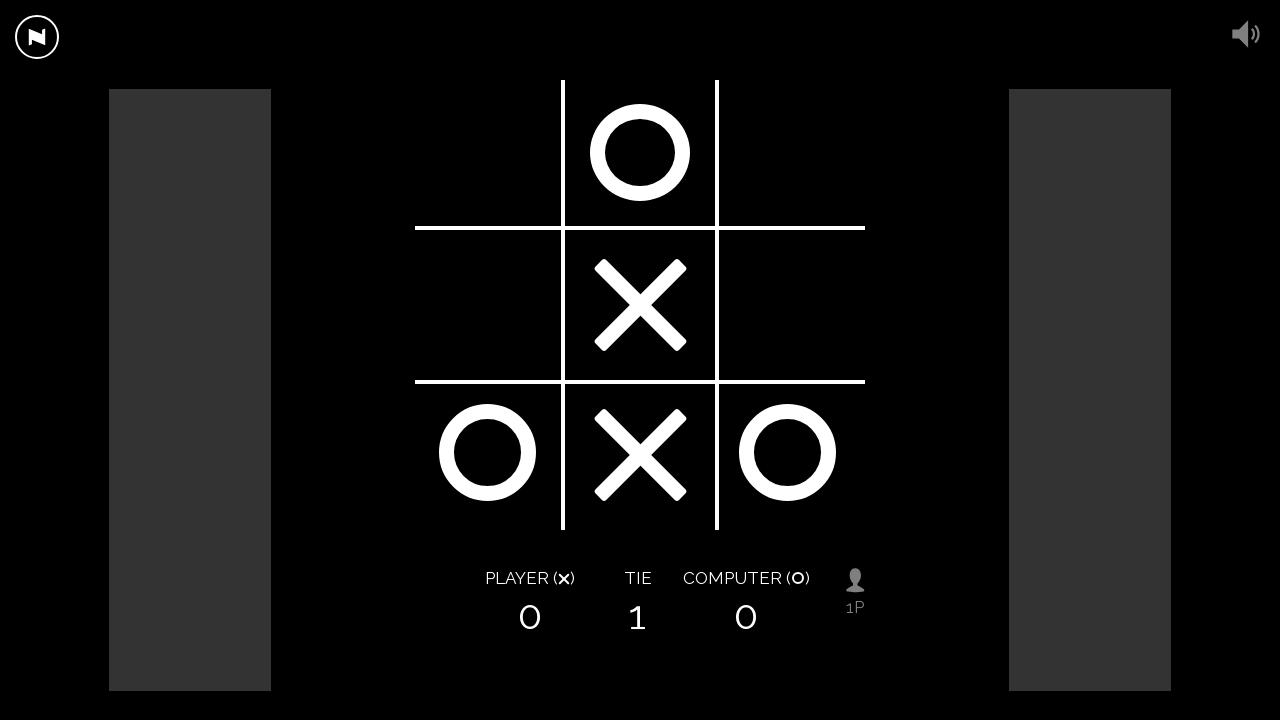

Read board state for game 2
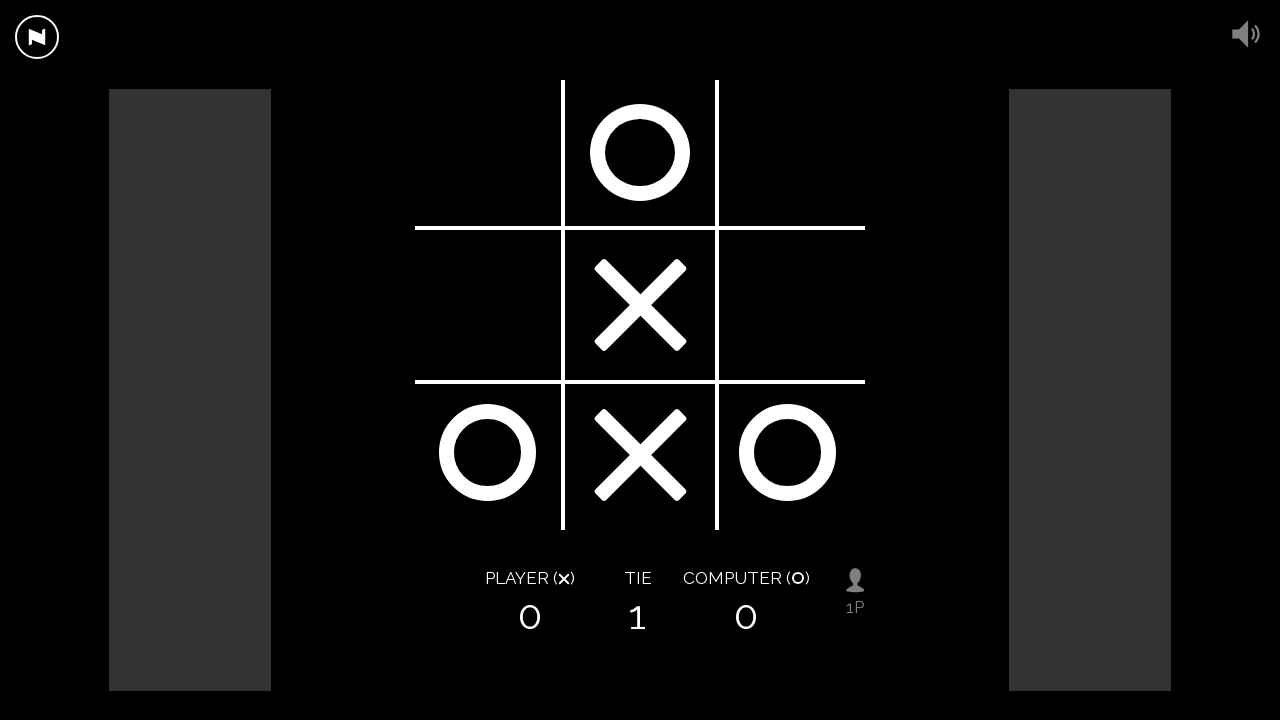

AI calculated move to position 2
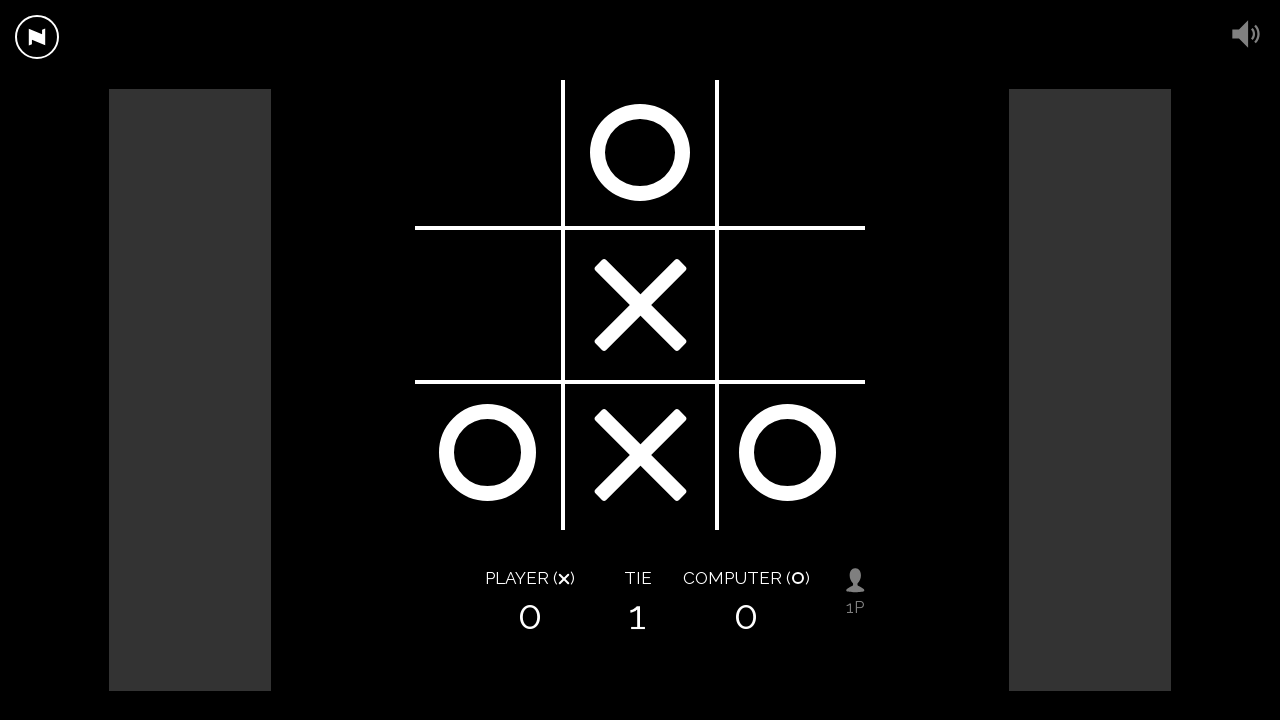

Clicked board position 2 (square top right) at (790, 155) on xpath=//*/div[@class='square top right']
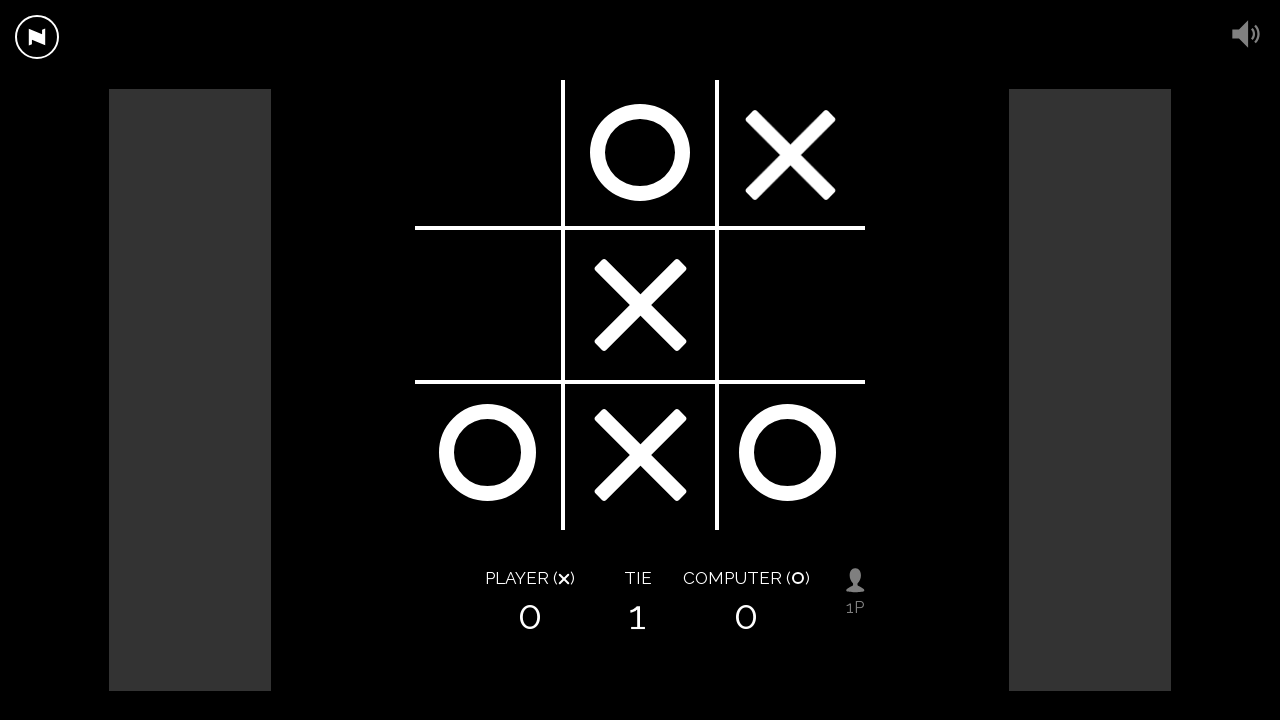

Waited 750ms after move
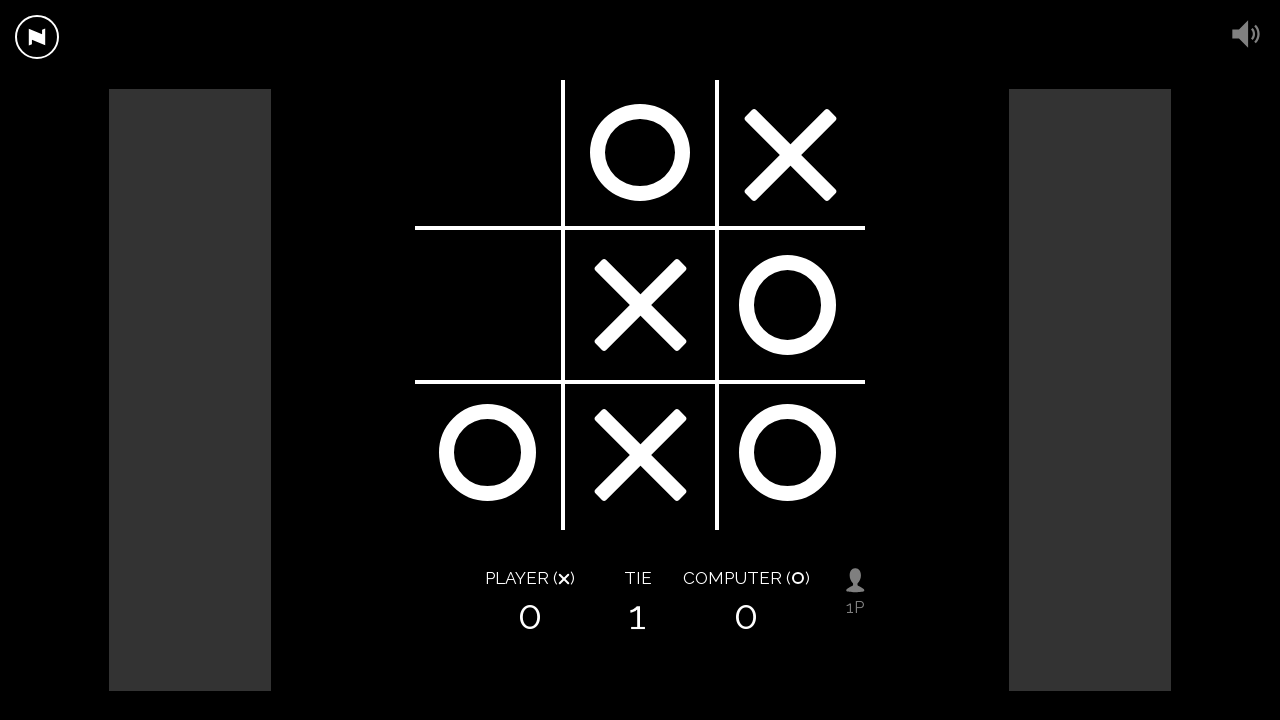

Read board state for game 2
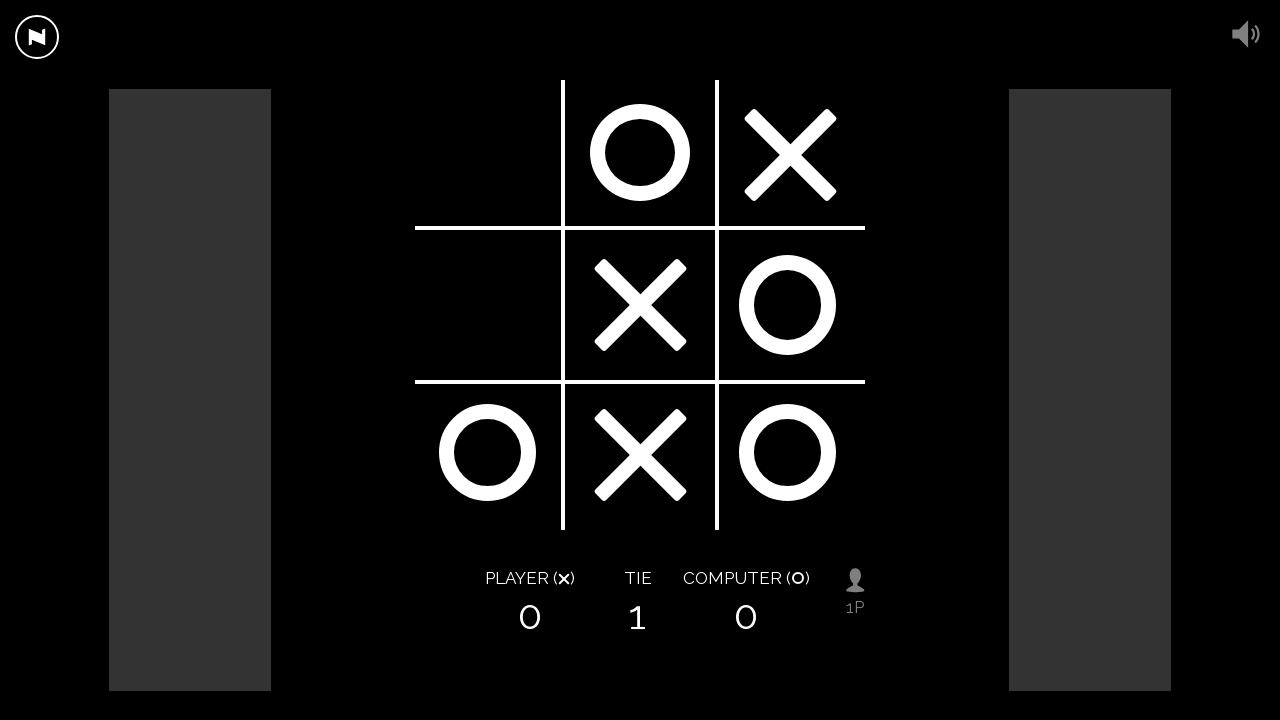

AI calculated move to position 0
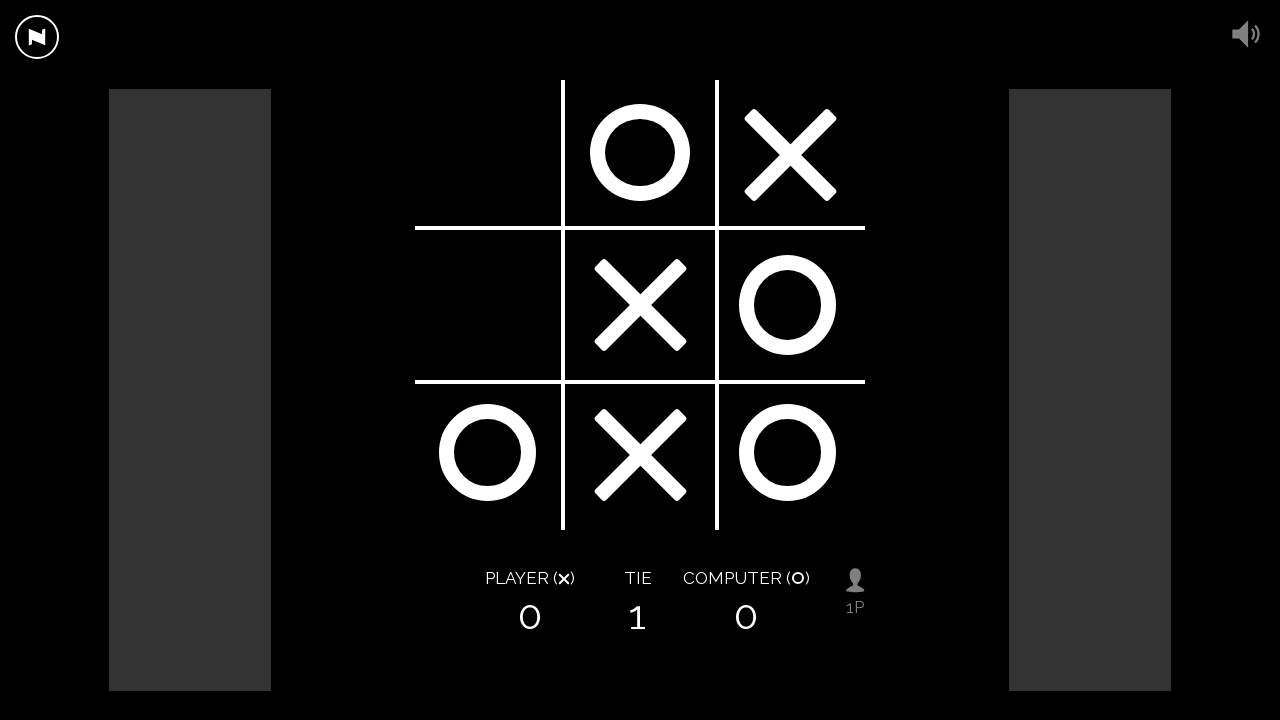

Clicked board position 0 (square top left) at (490, 155) on xpath=//*/div[@class='square top left']
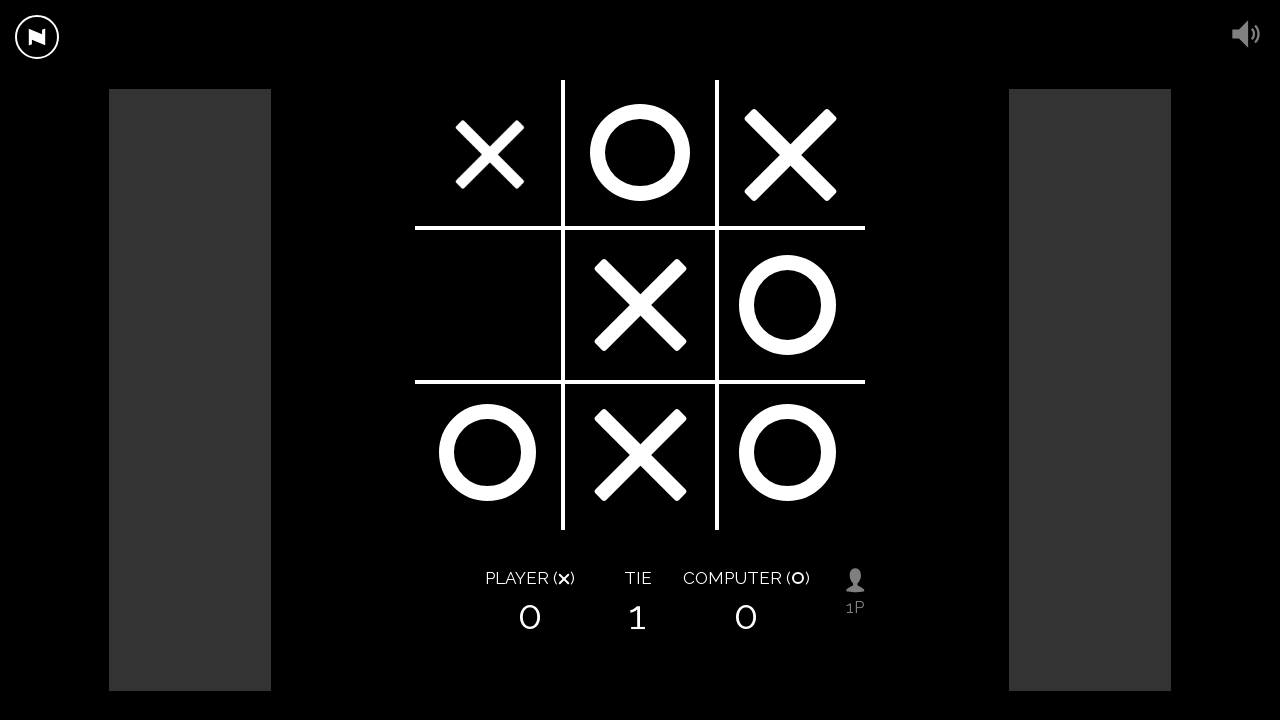

Waited 750ms after move
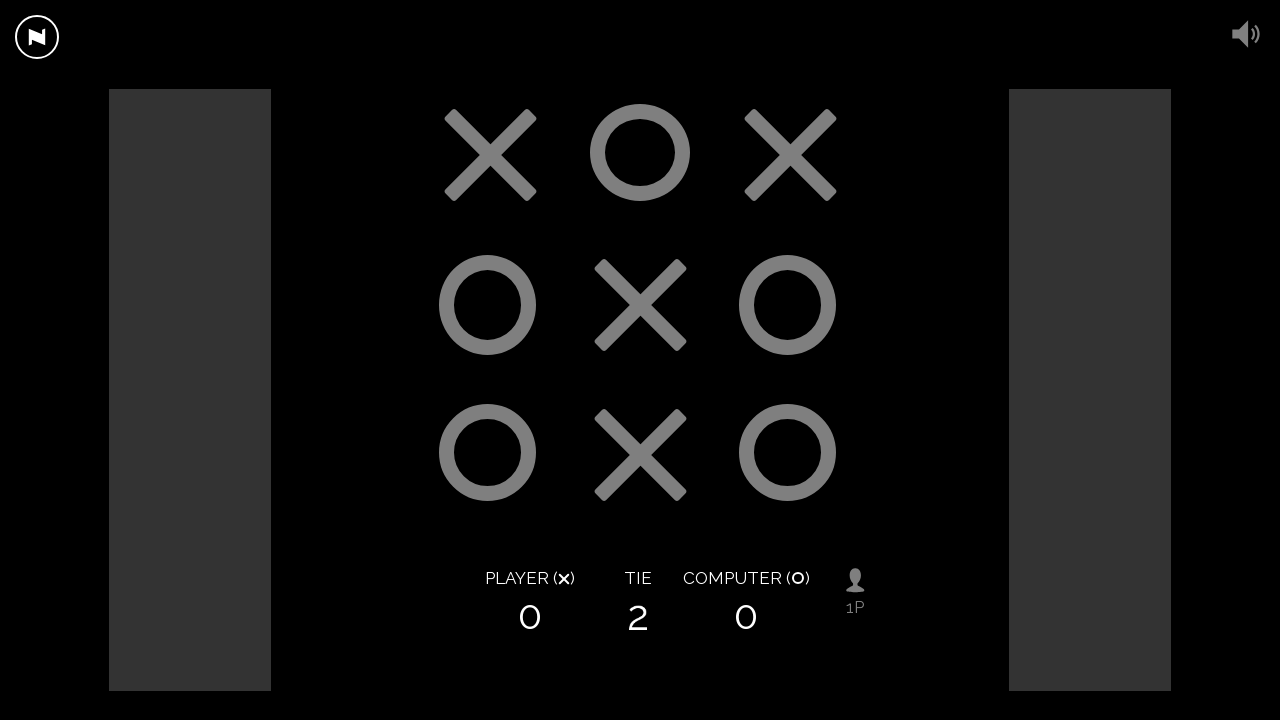

Read board state for game 2
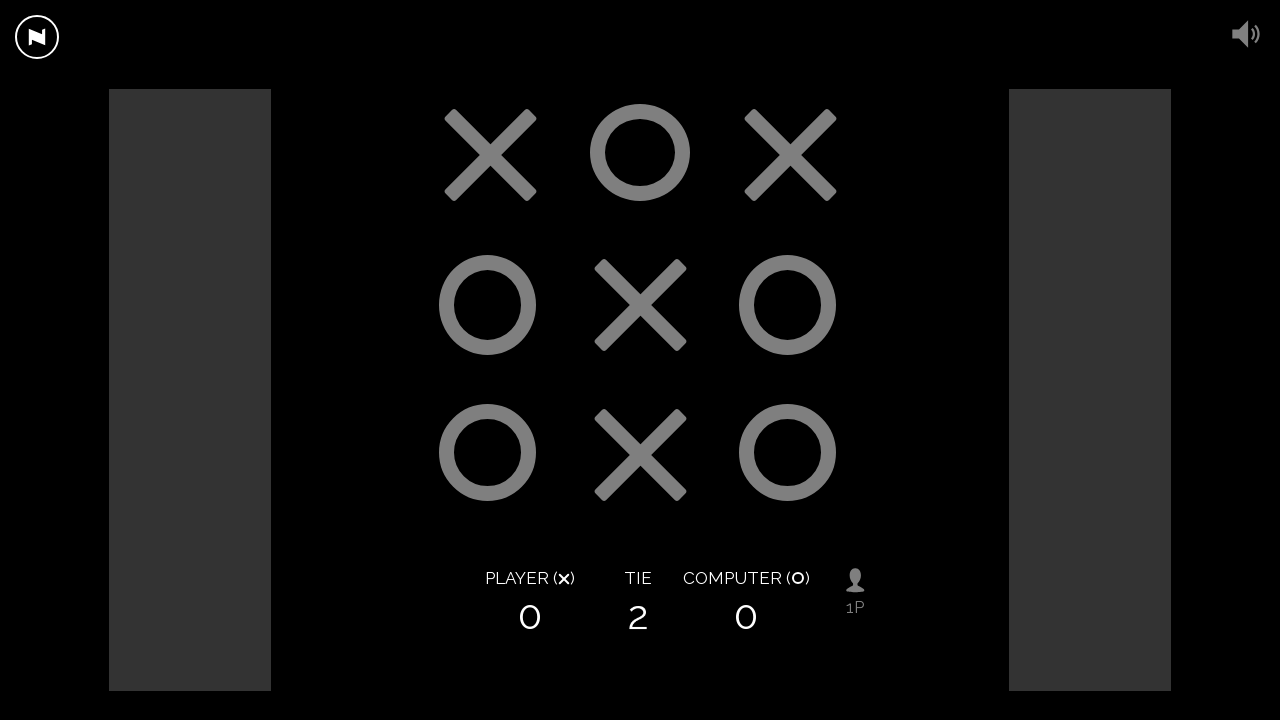

Game over detected, restarting
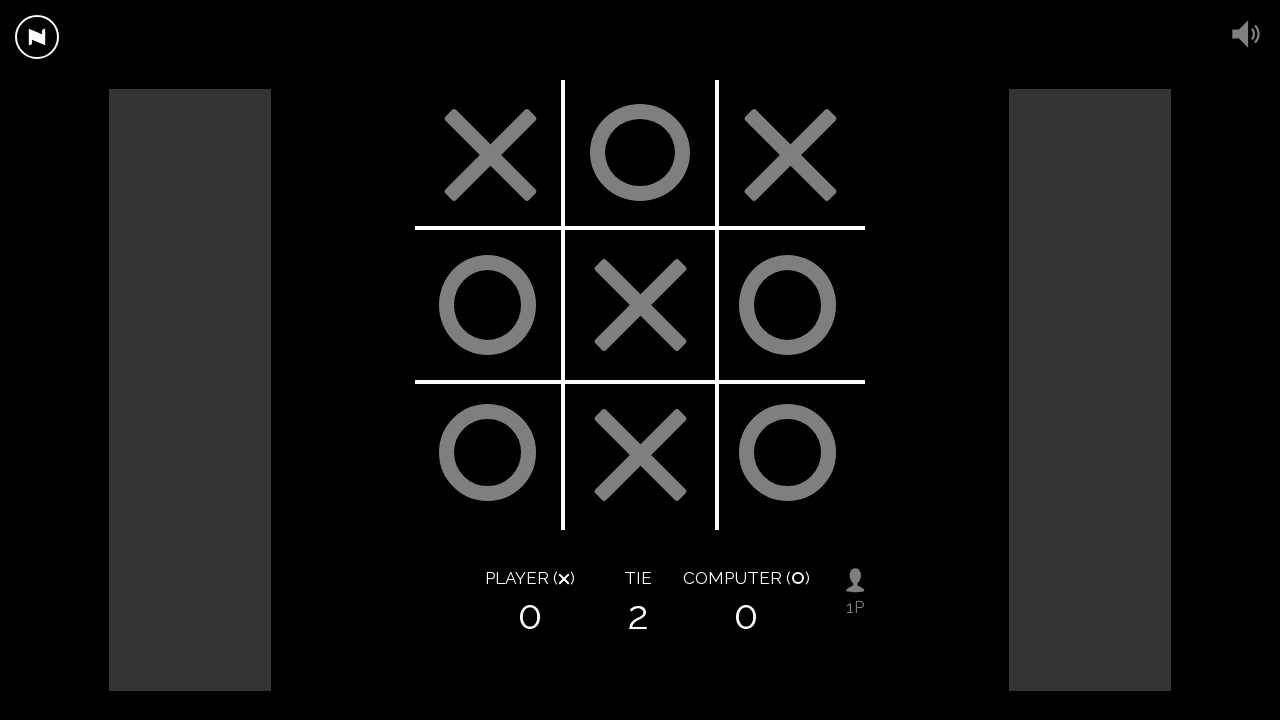

Waited 750ms before restart
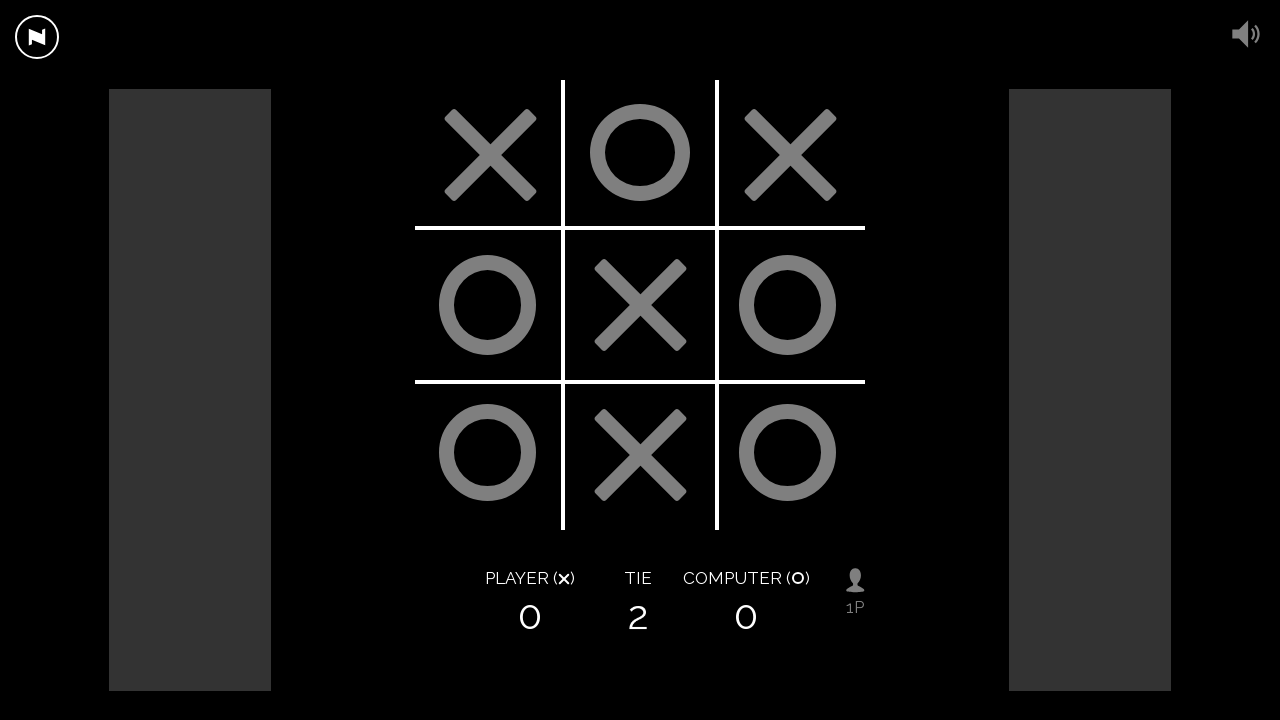

Clicked restart button at (640, 305) on xpath=//*/div[@class='restart']
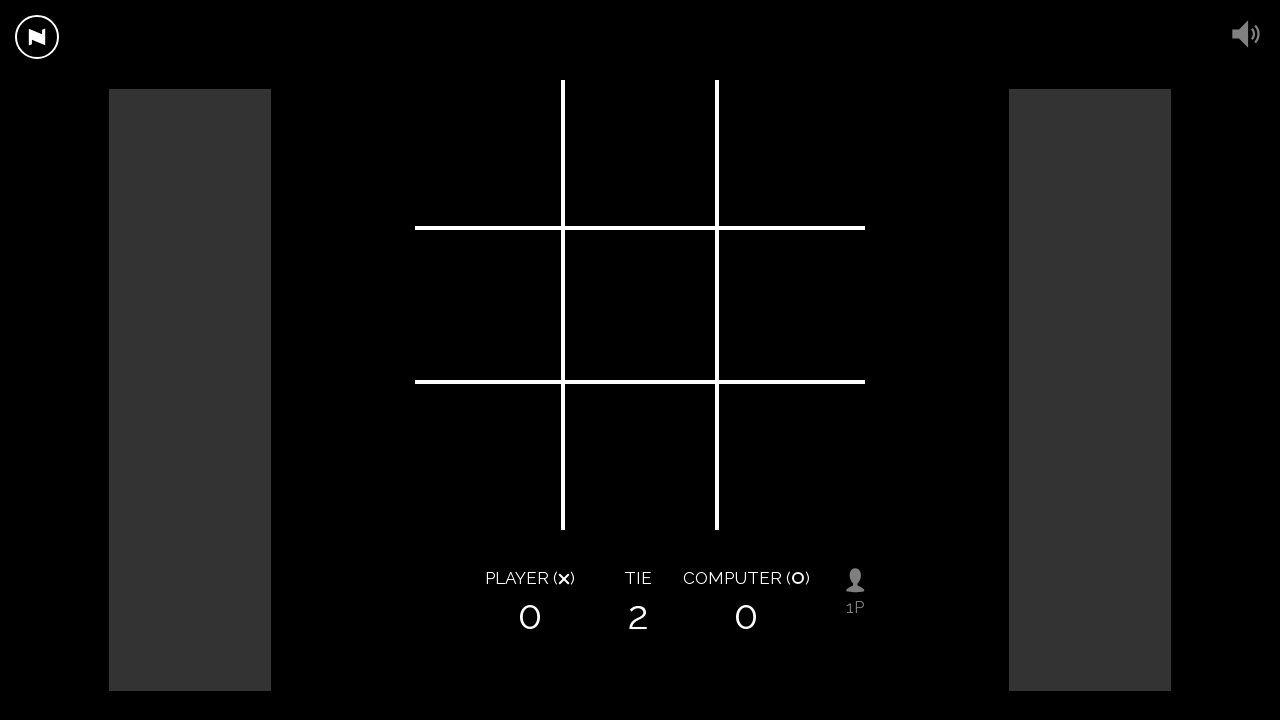

Waited 500ms after restart
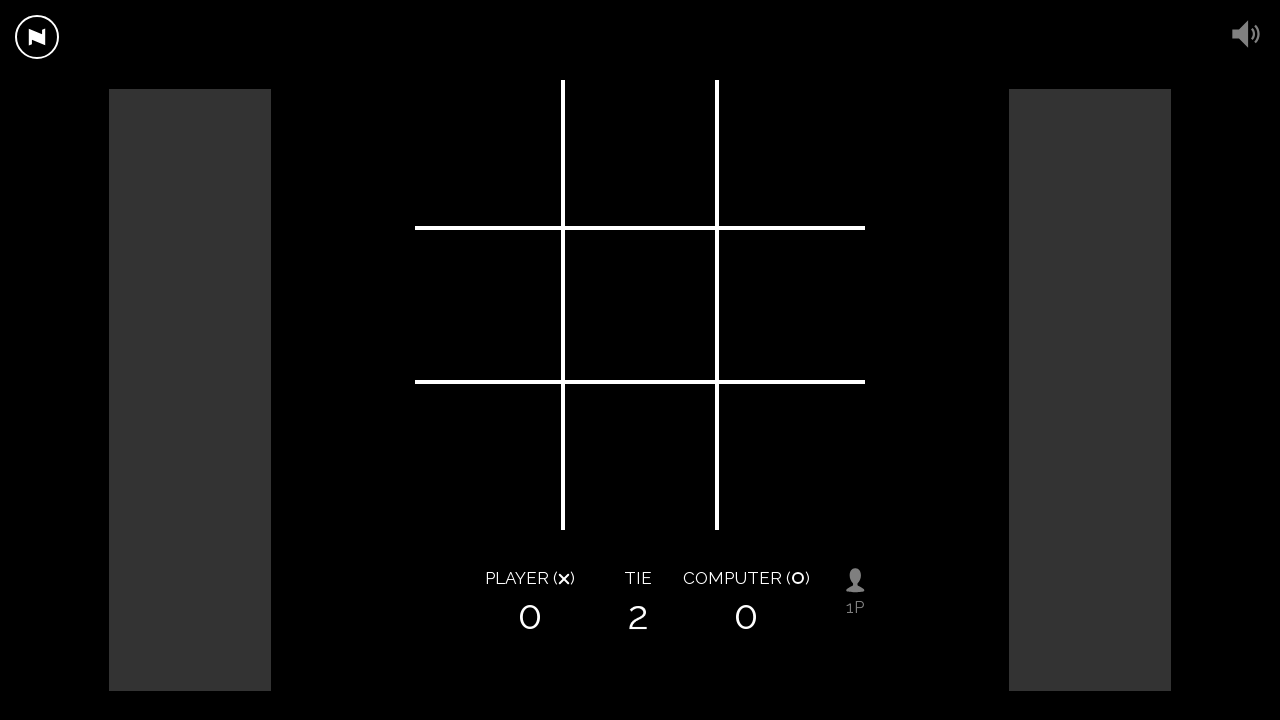

Read board state for game 3
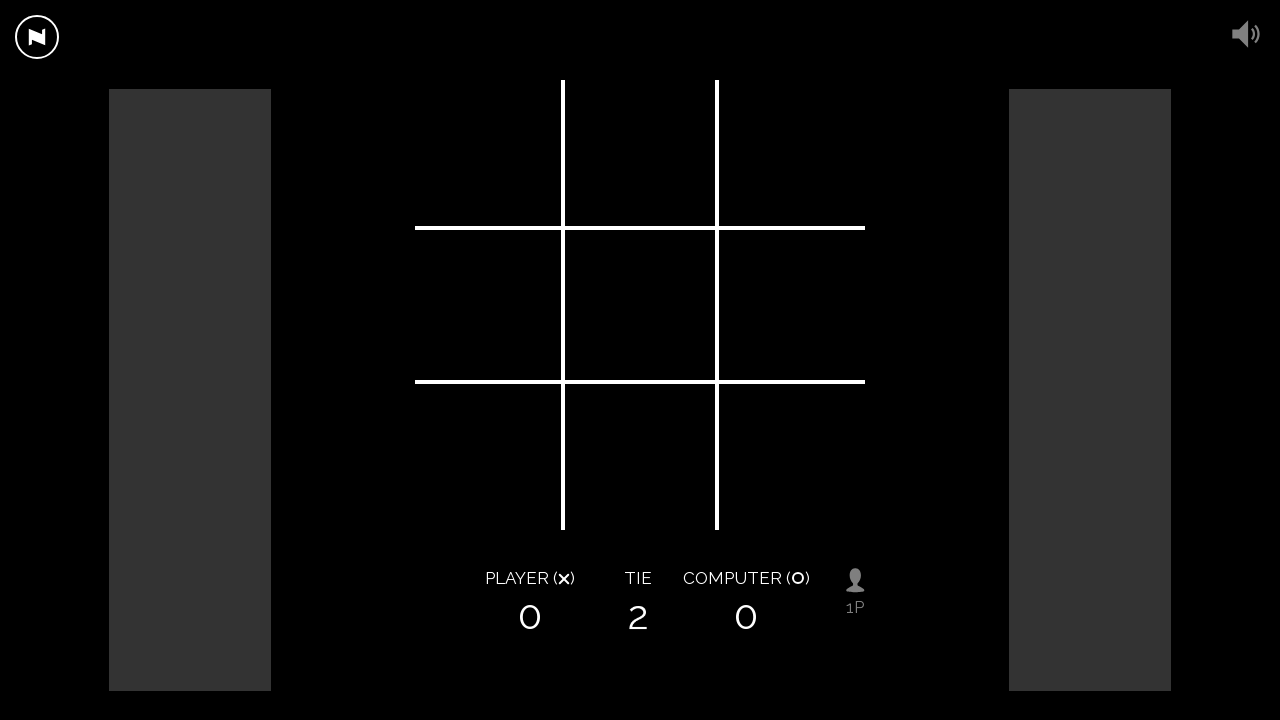

AI calculated move to position 4
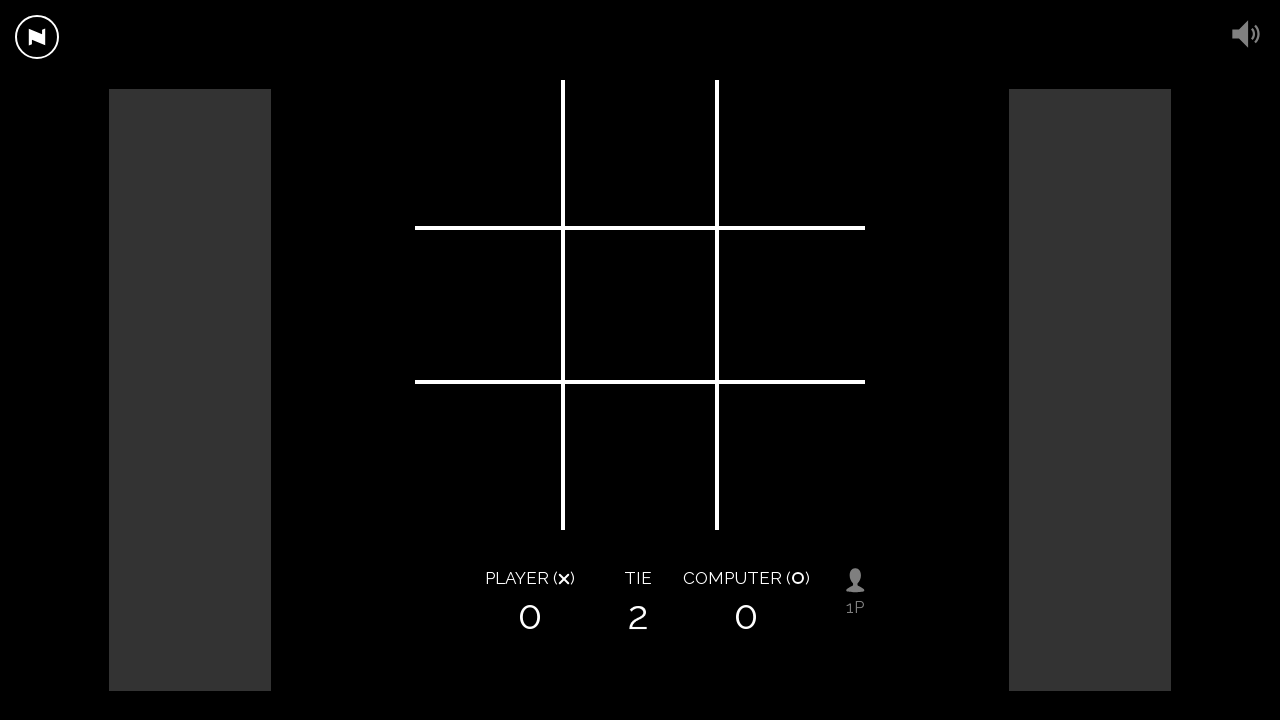

Clicked board position 4 (square) at (640, 305) on xpath=//*/div[@class='square']
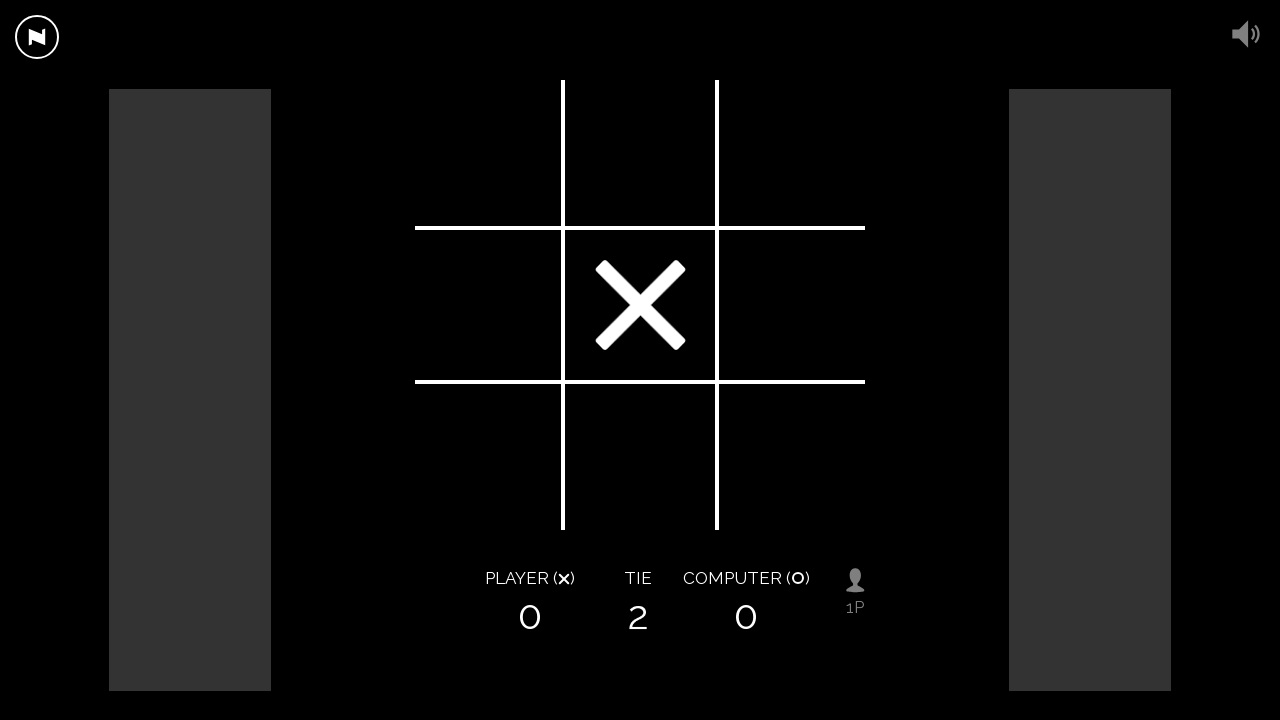

Waited 750ms after move
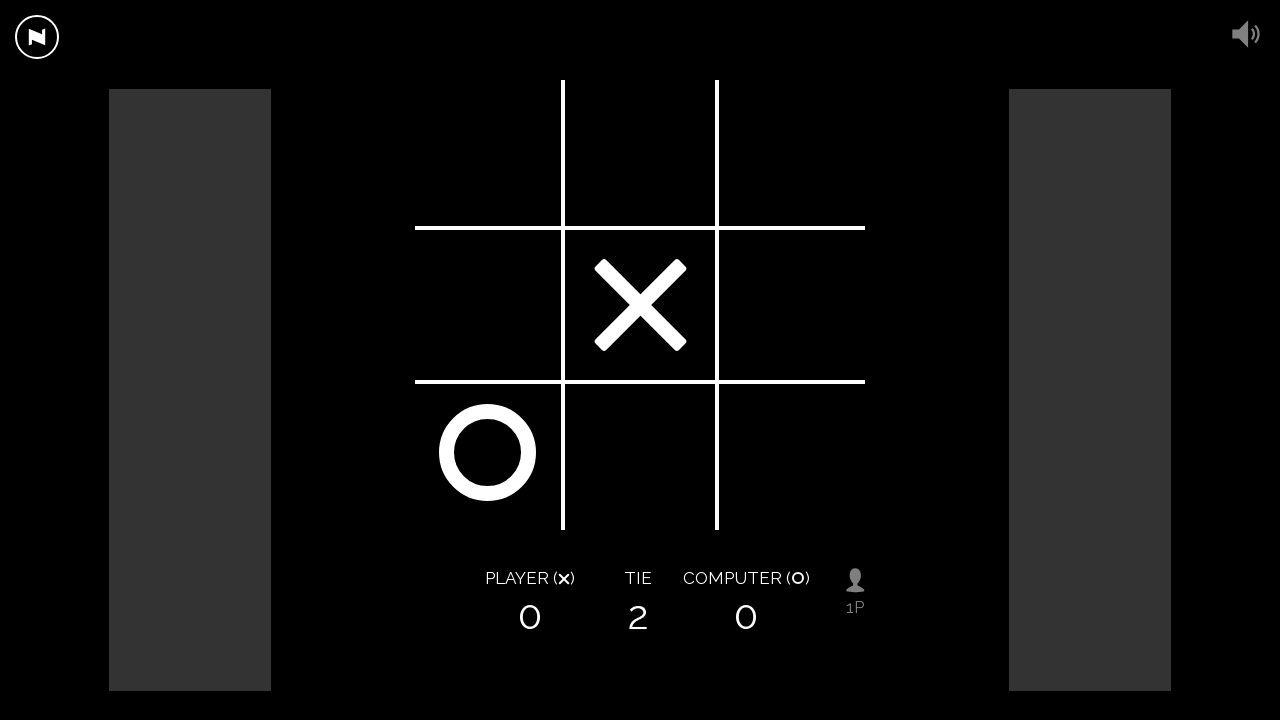

Read board state for game 3
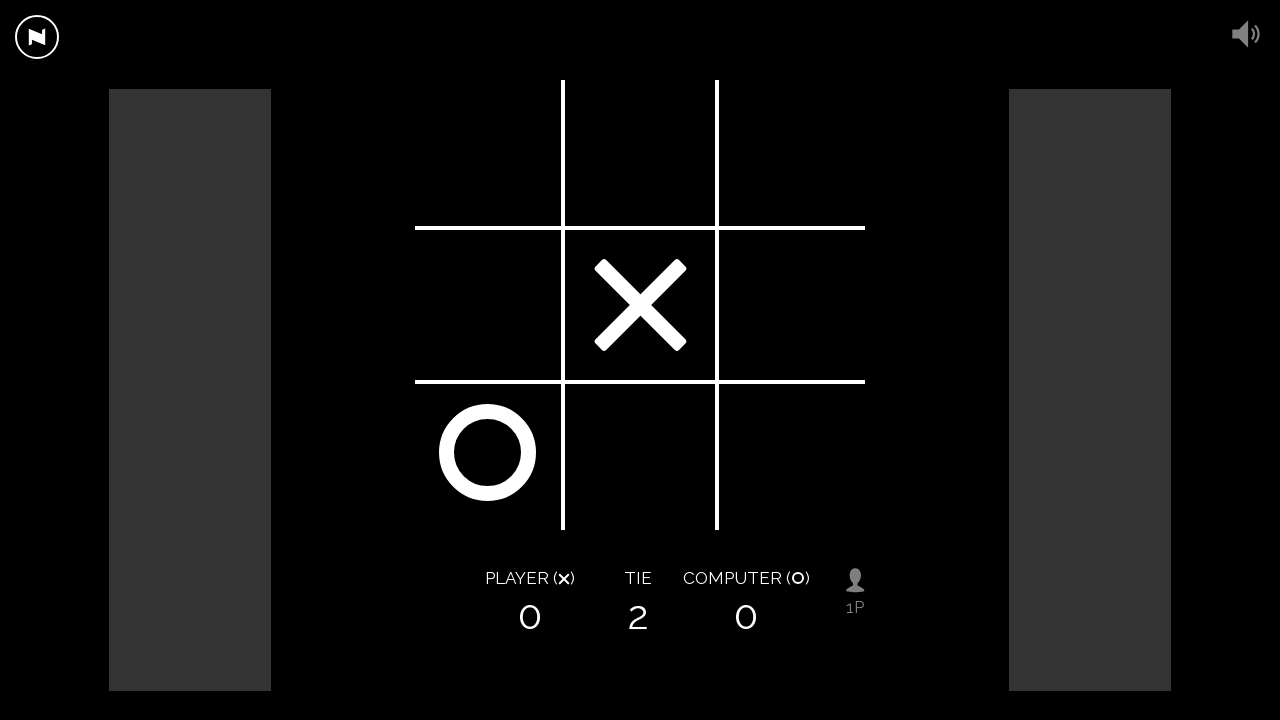

AI calculated move to position 2
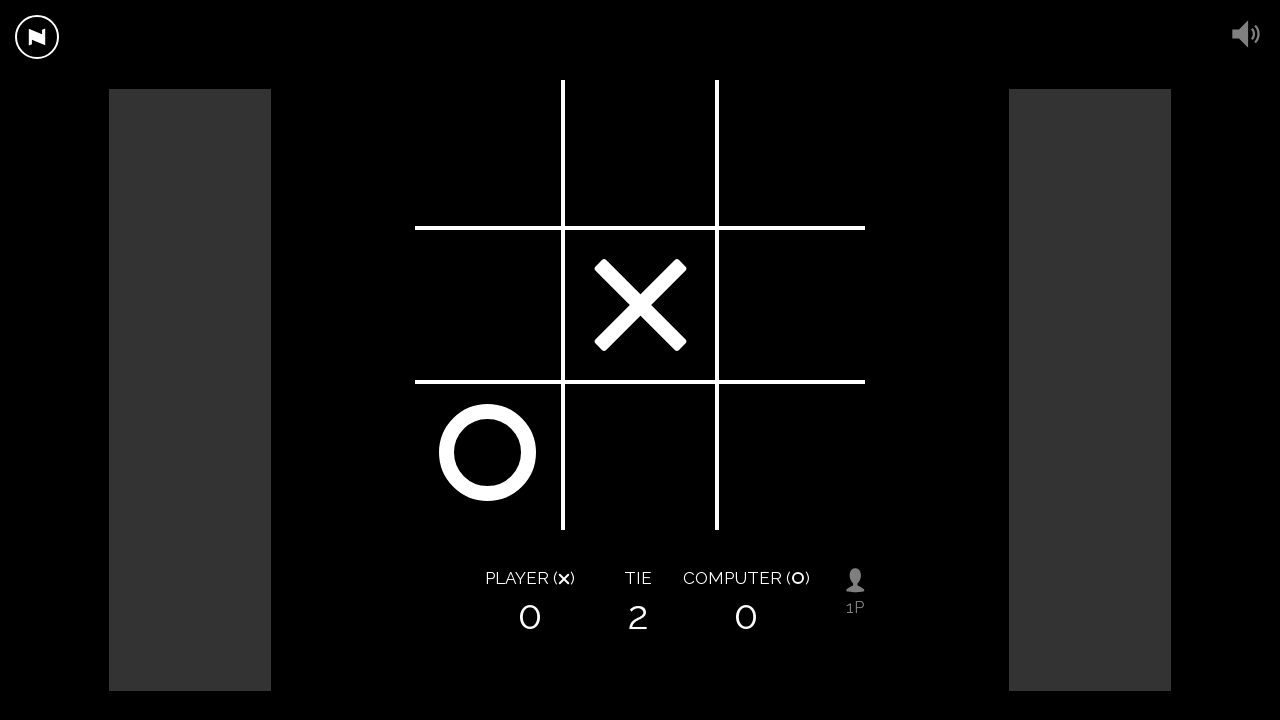

Clicked board position 2 (square top right) at (790, 155) on xpath=//*/div[@class='square top right']
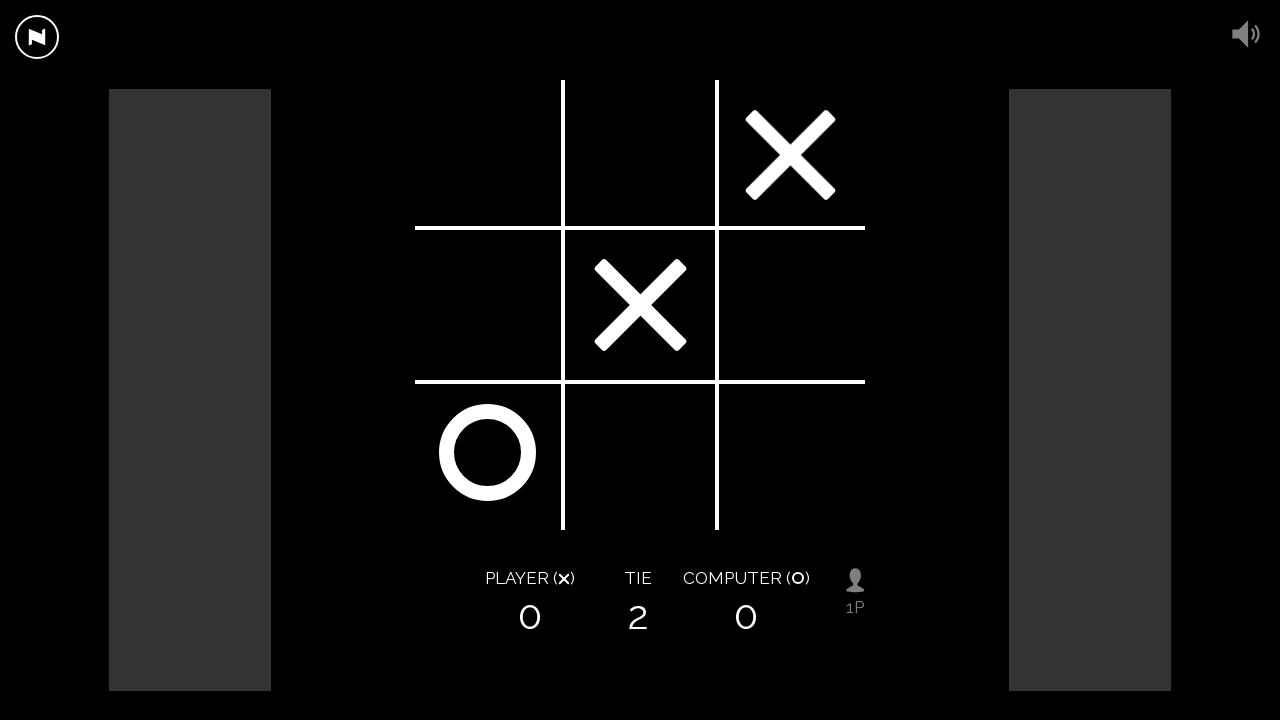

Waited 750ms after move
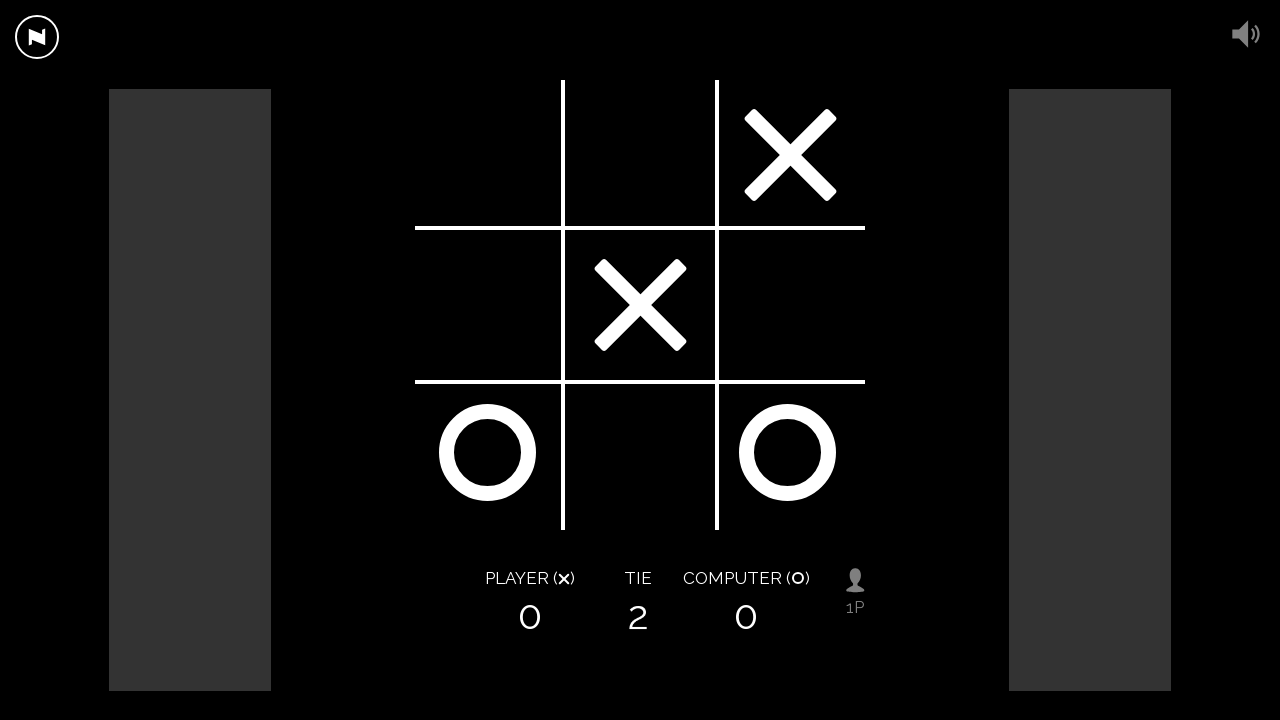

Read board state for game 3
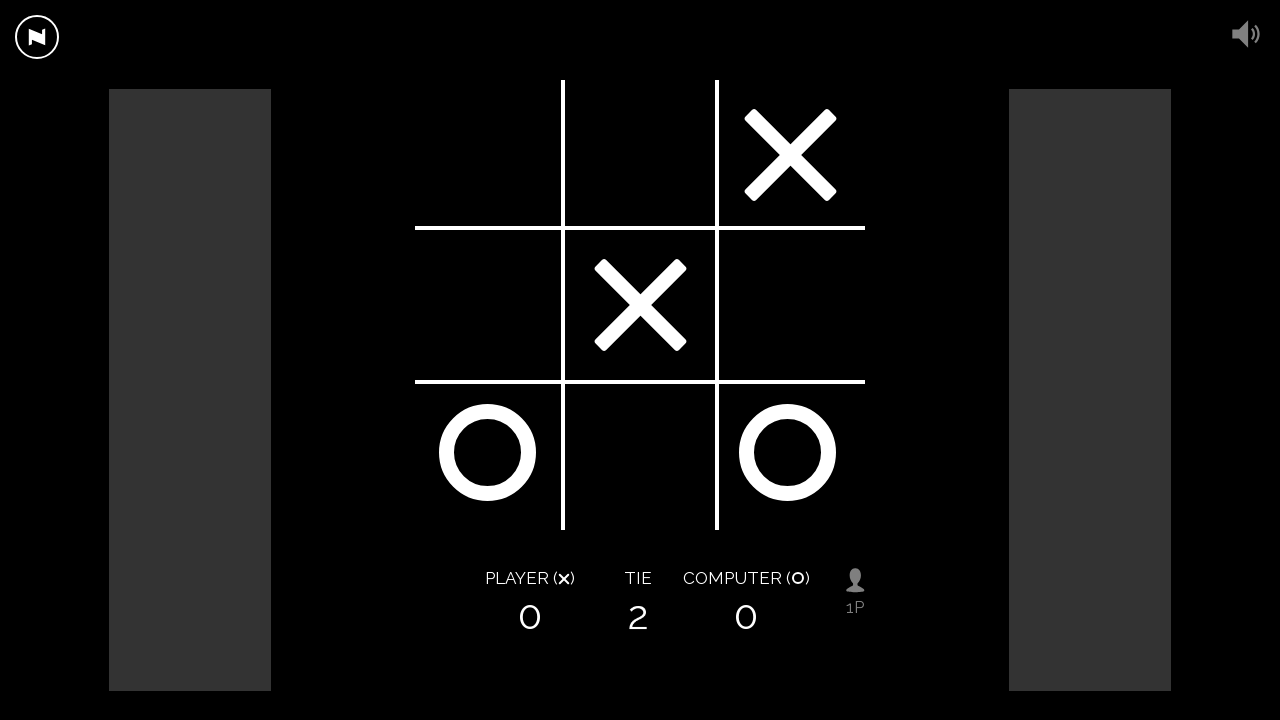

AI calculated move to position 7
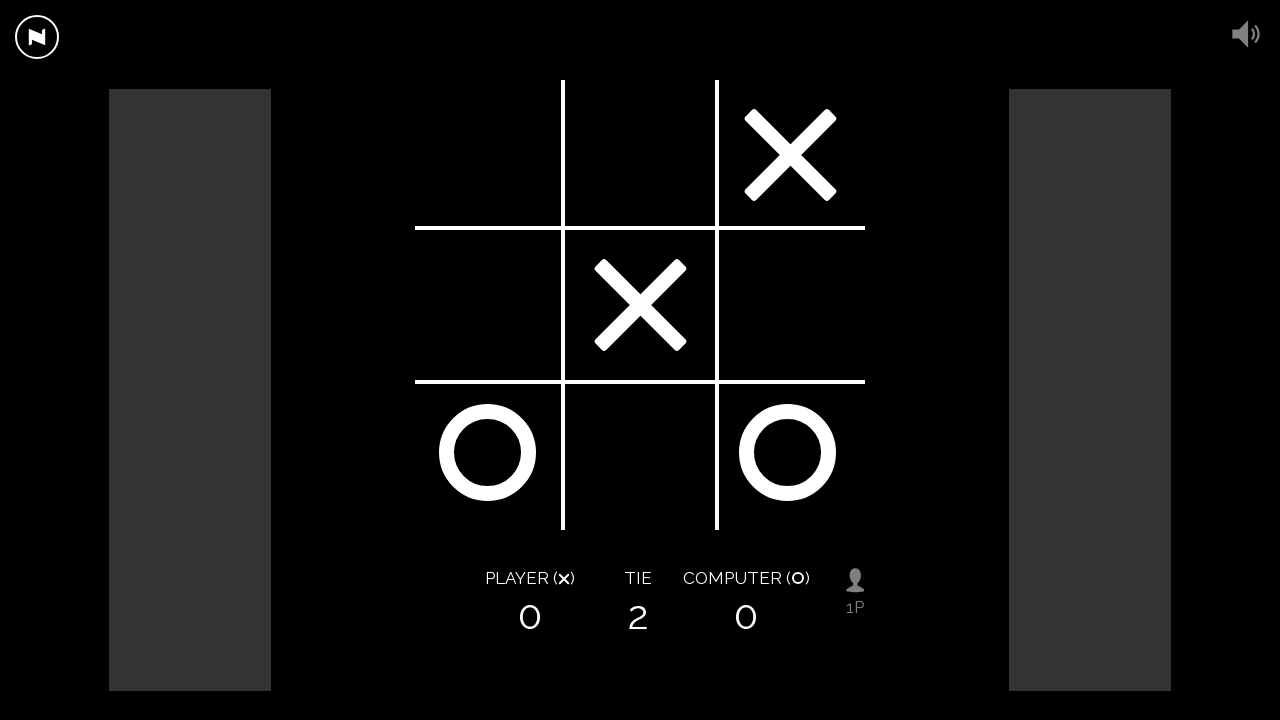

Clicked board position 7 (square bottom) at (640, 455) on xpath=//*/div[@class='square bottom']
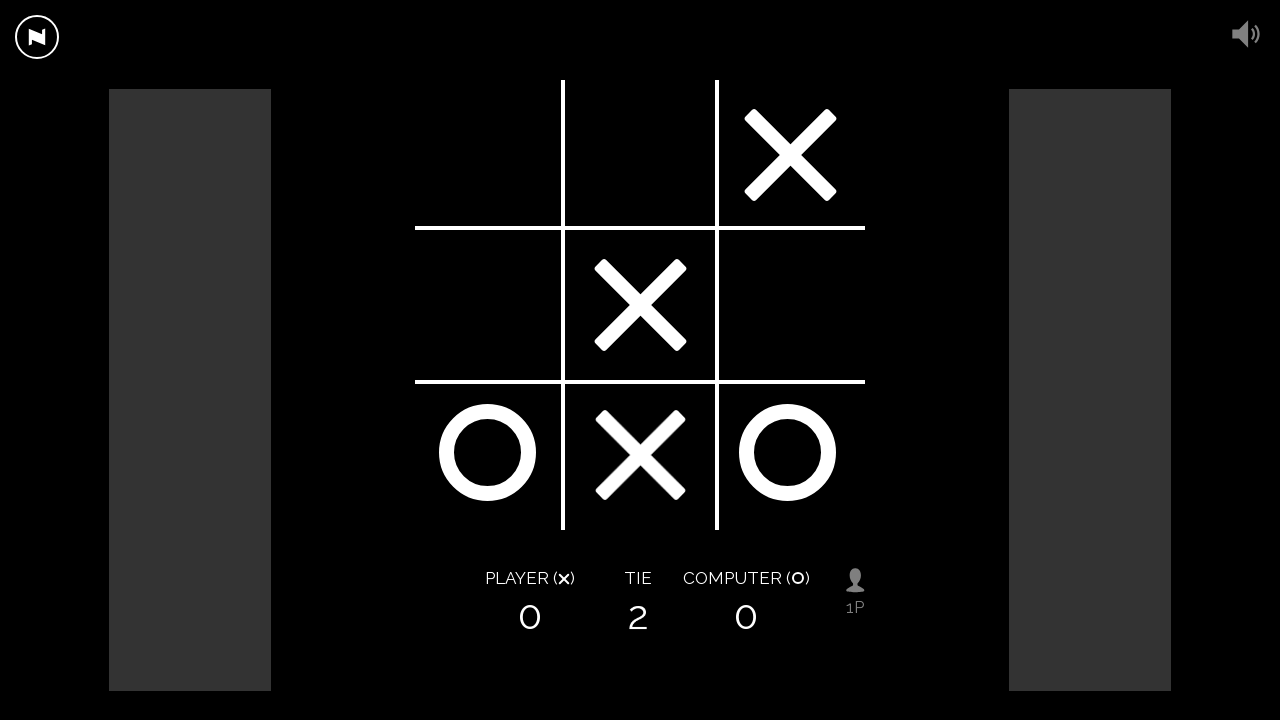

Waited 750ms after move
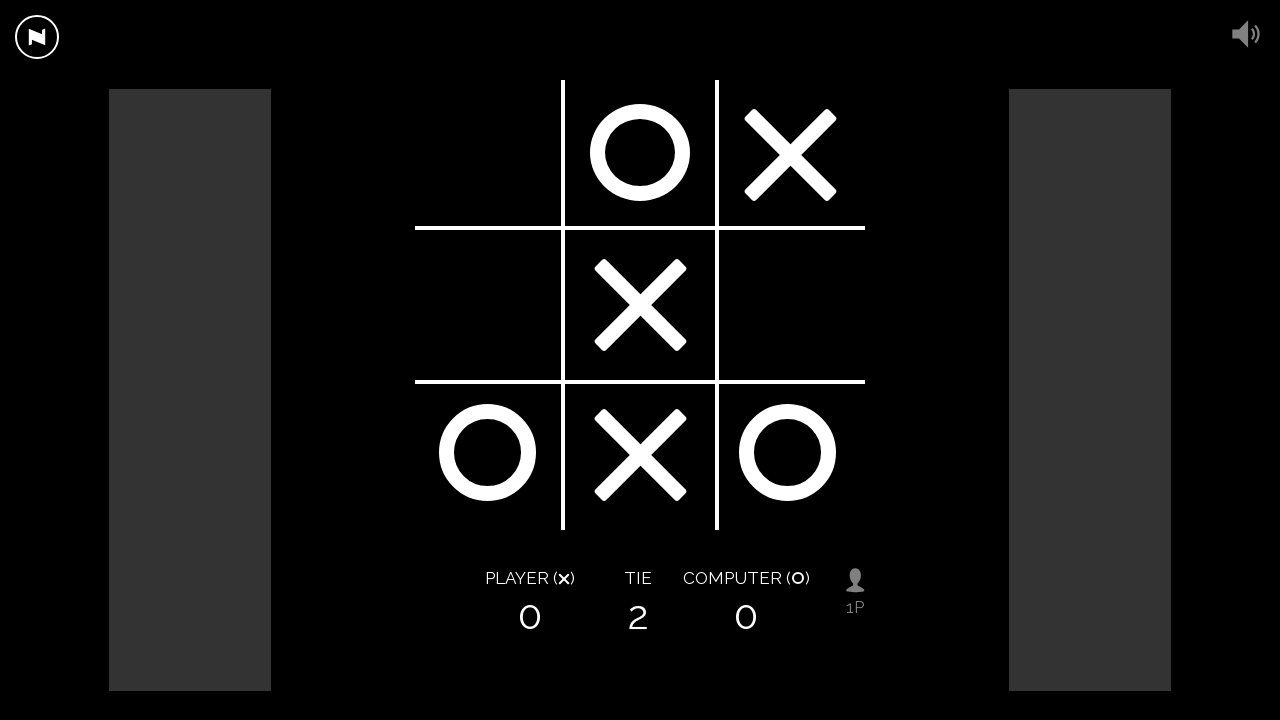

Read board state for game 3
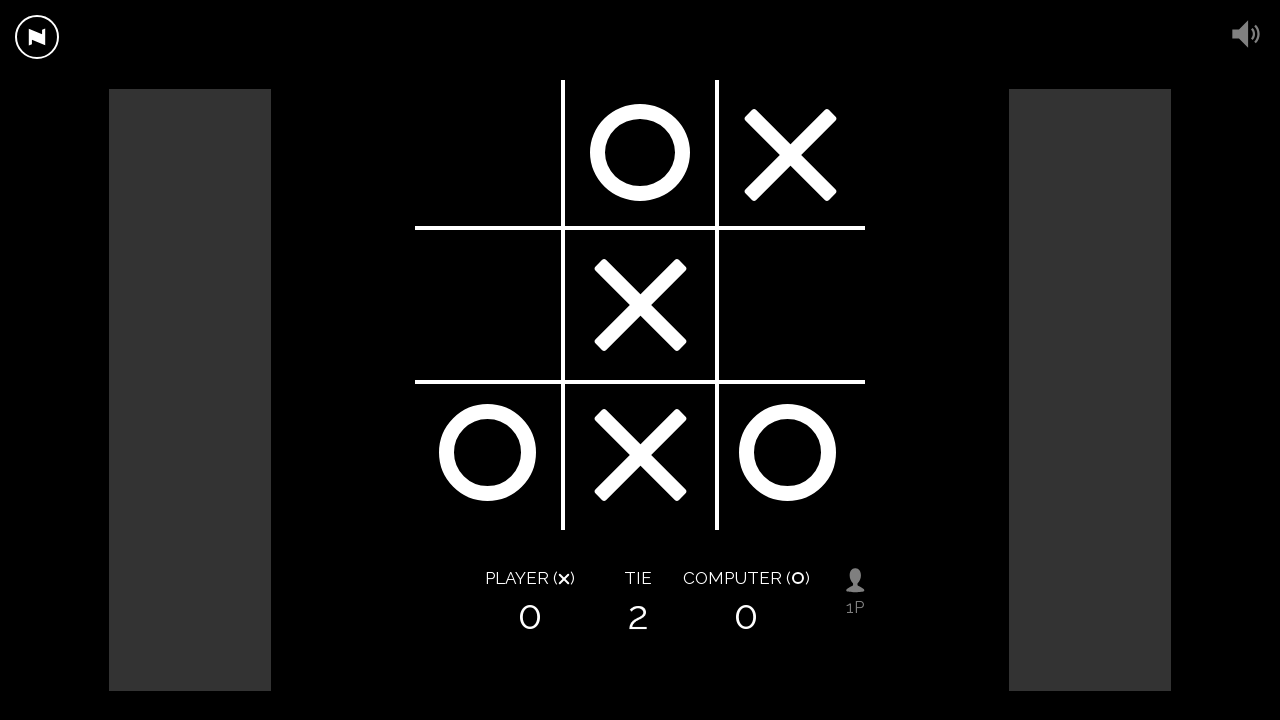

AI calculated move to position 0
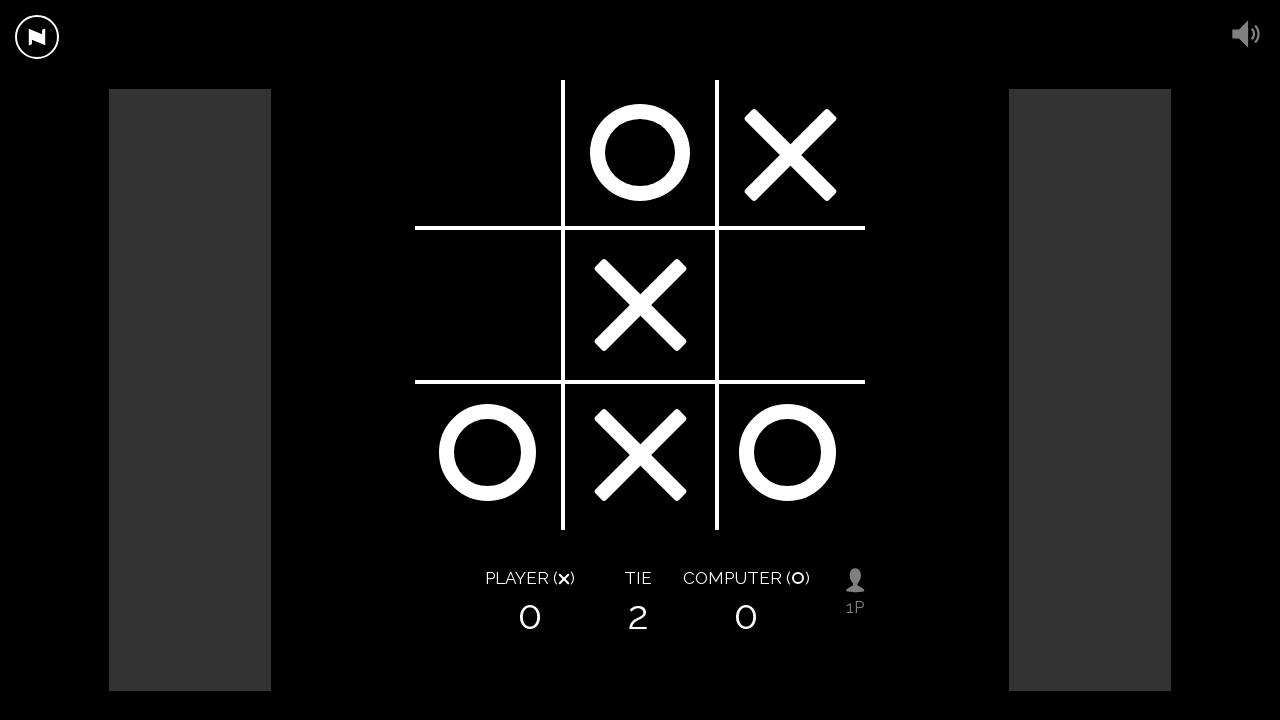

Clicked board position 0 (square top left) at (490, 155) on xpath=//*/div[@class='square top left']
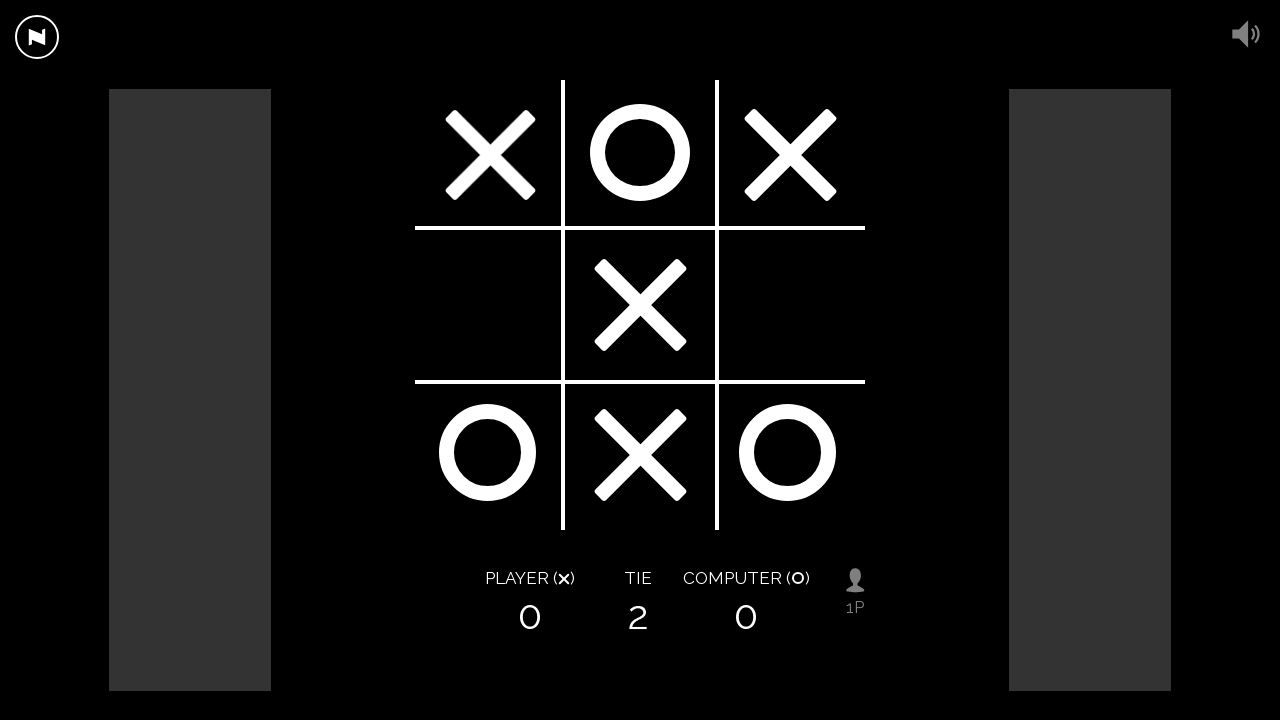

Waited 750ms after move
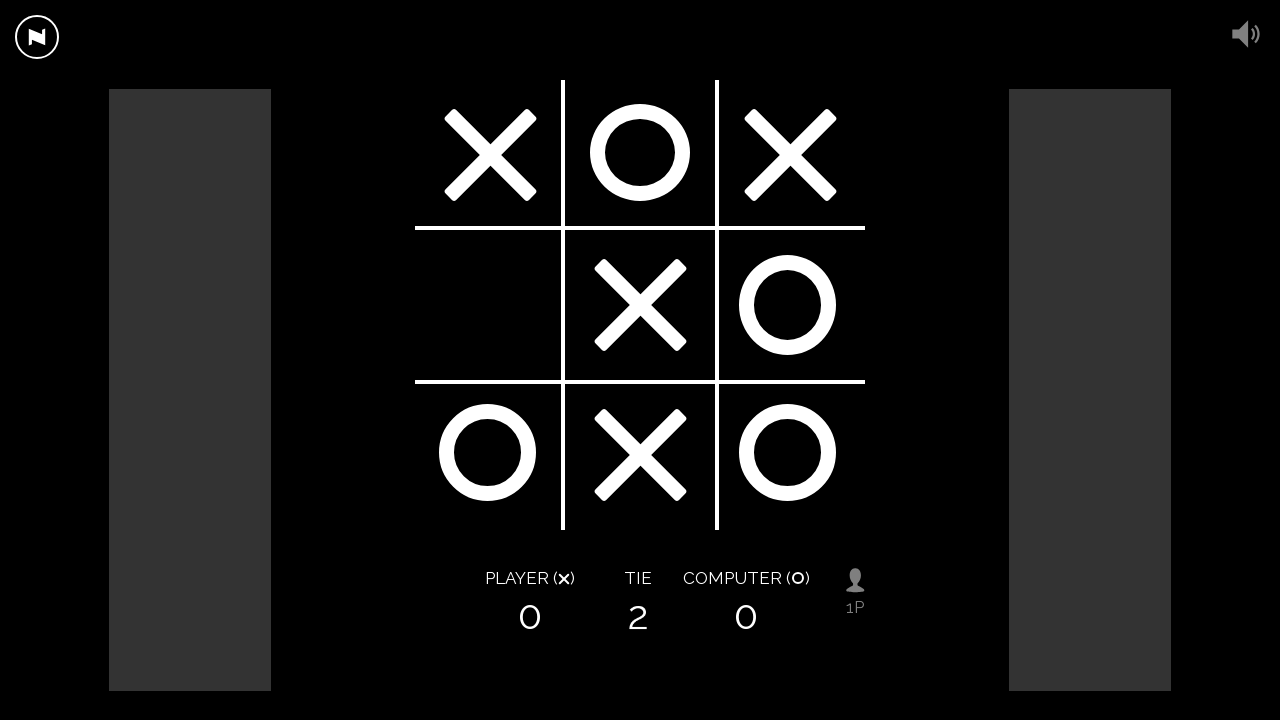

Read board state for game 3
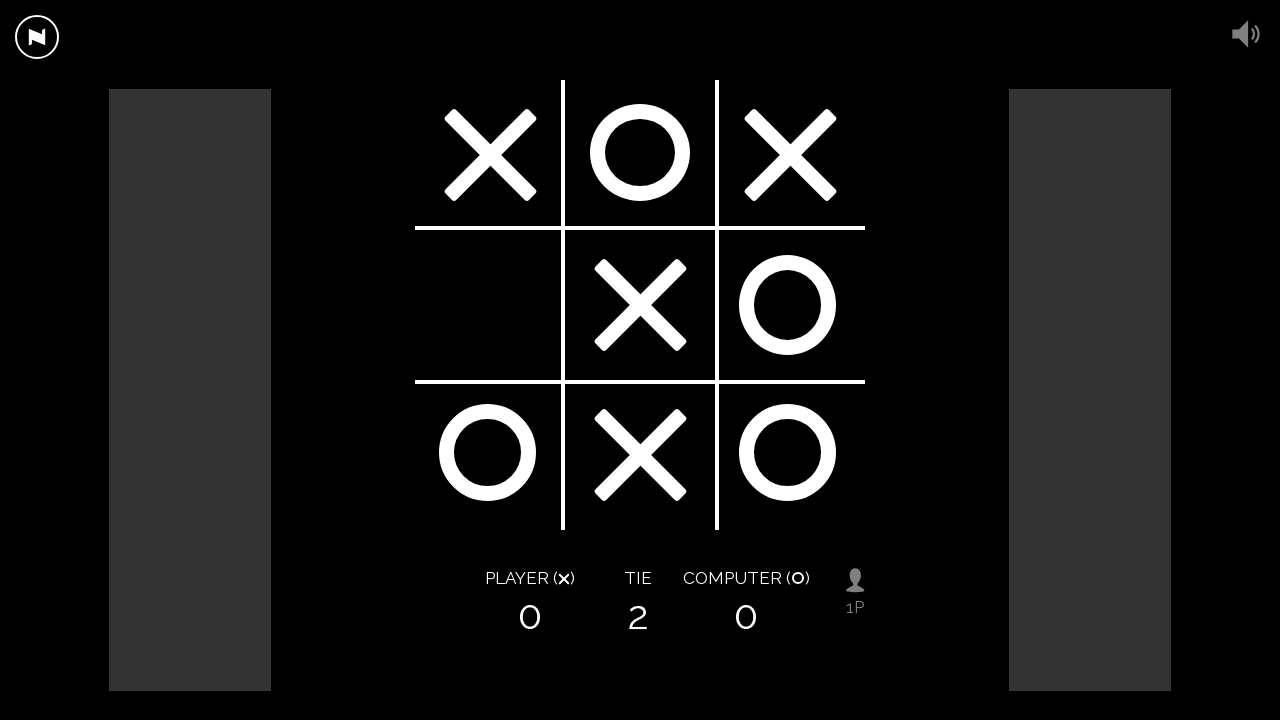

AI calculated move to position 3
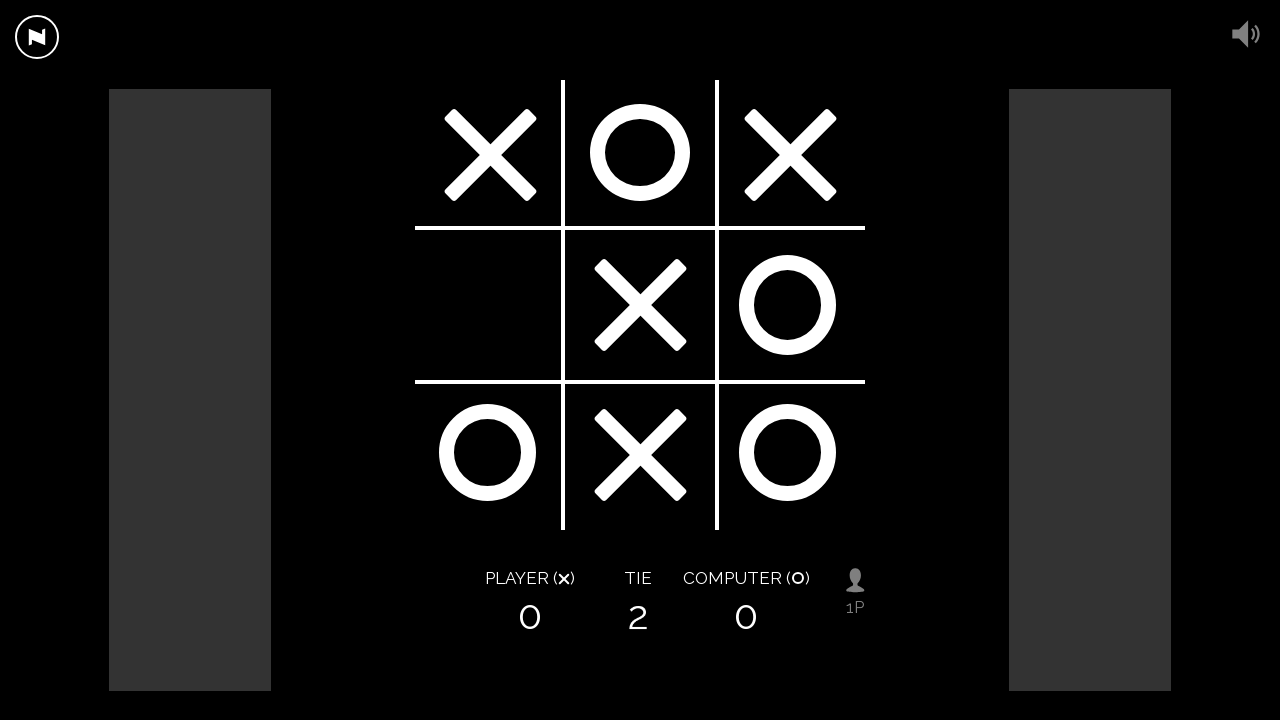

Clicked board position 3 (square left) at (490, 305) on xpath=//*/div[@class='square left']
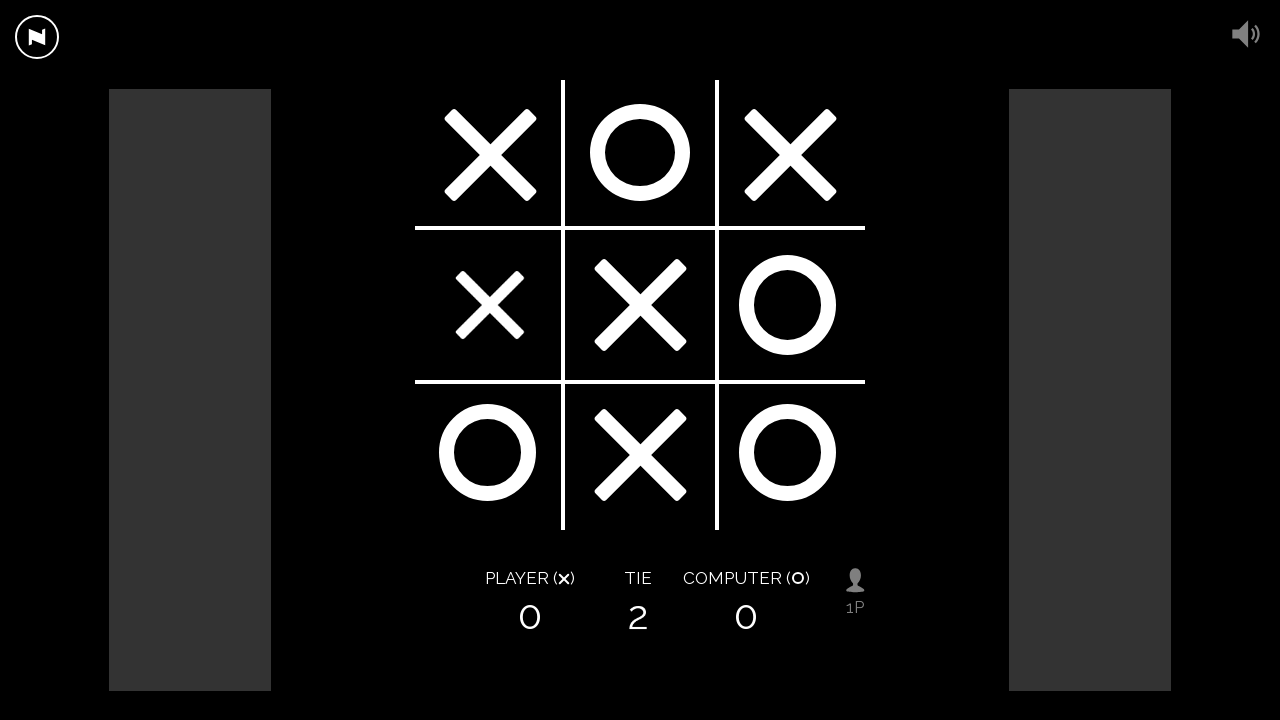

Waited 750ms after move
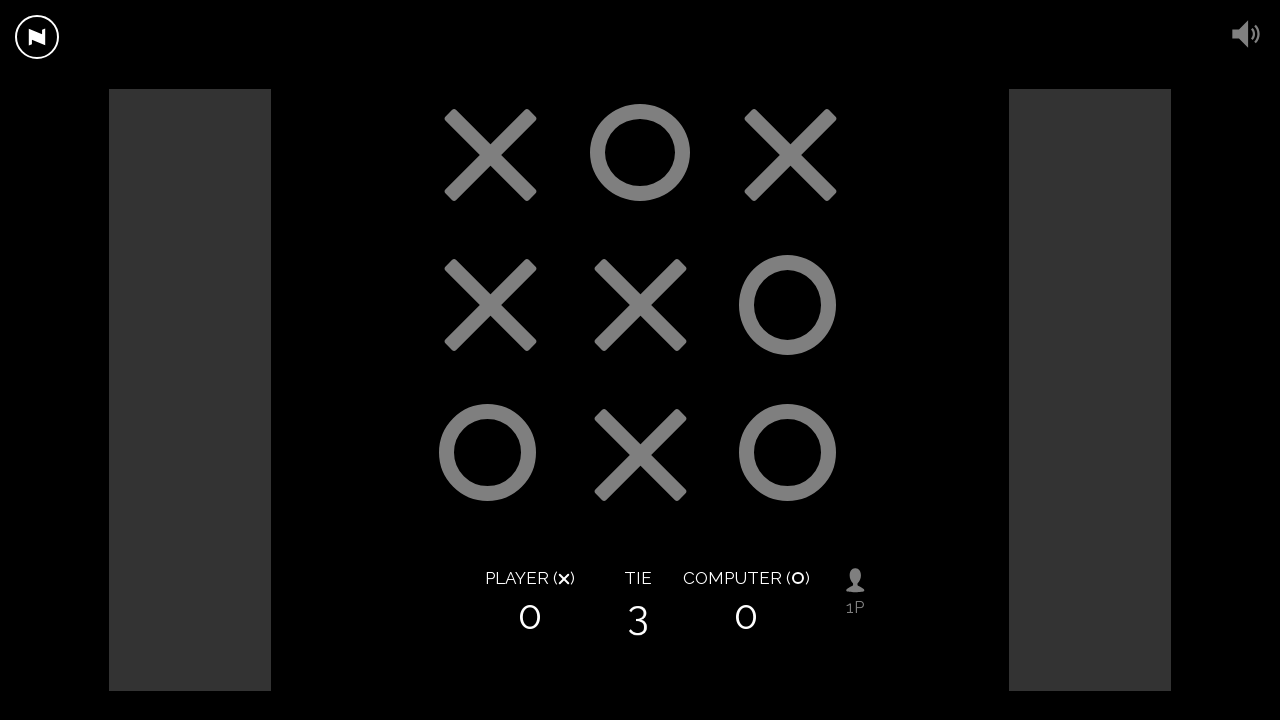

Read board state for game 3
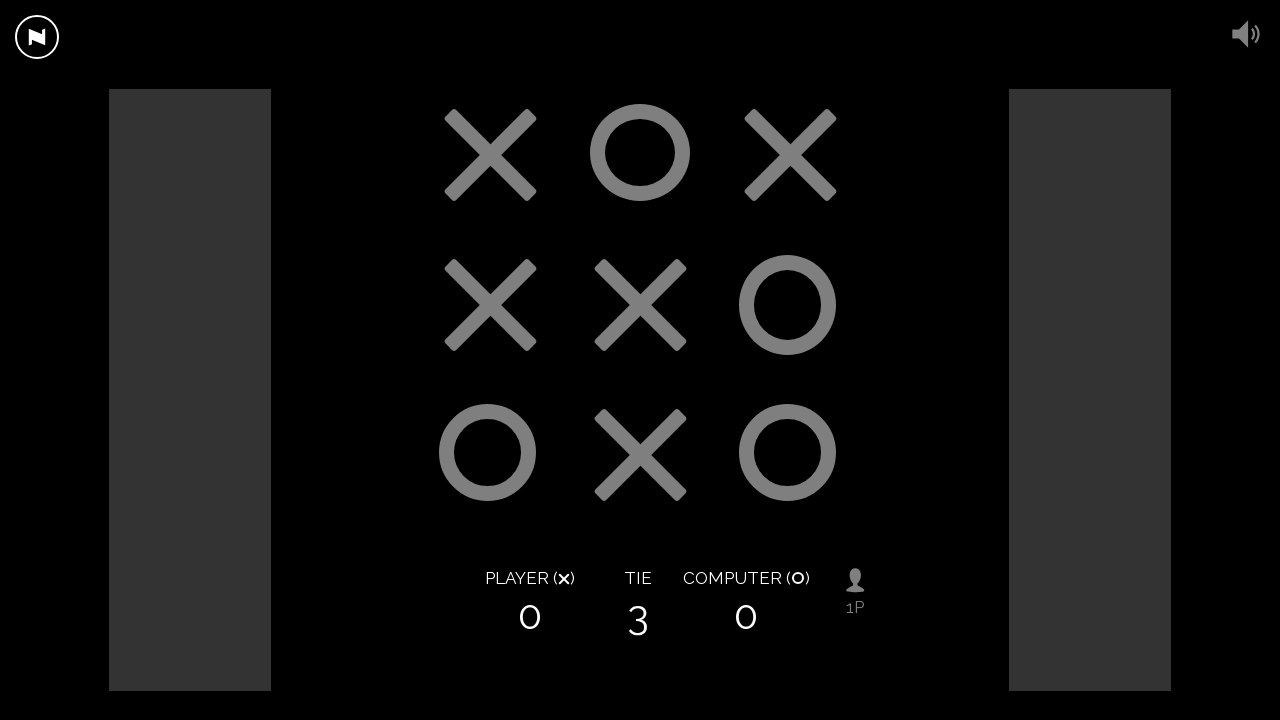

Game over detected, restarting
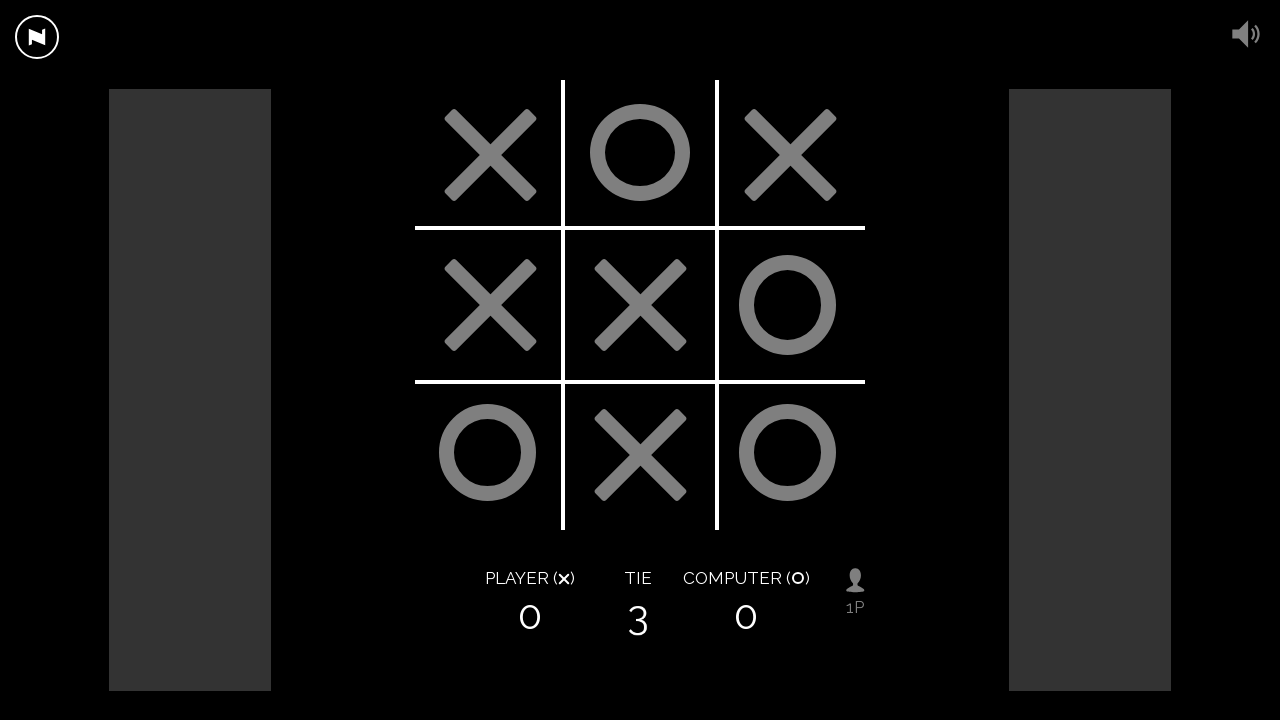

Waited 750ms before restart
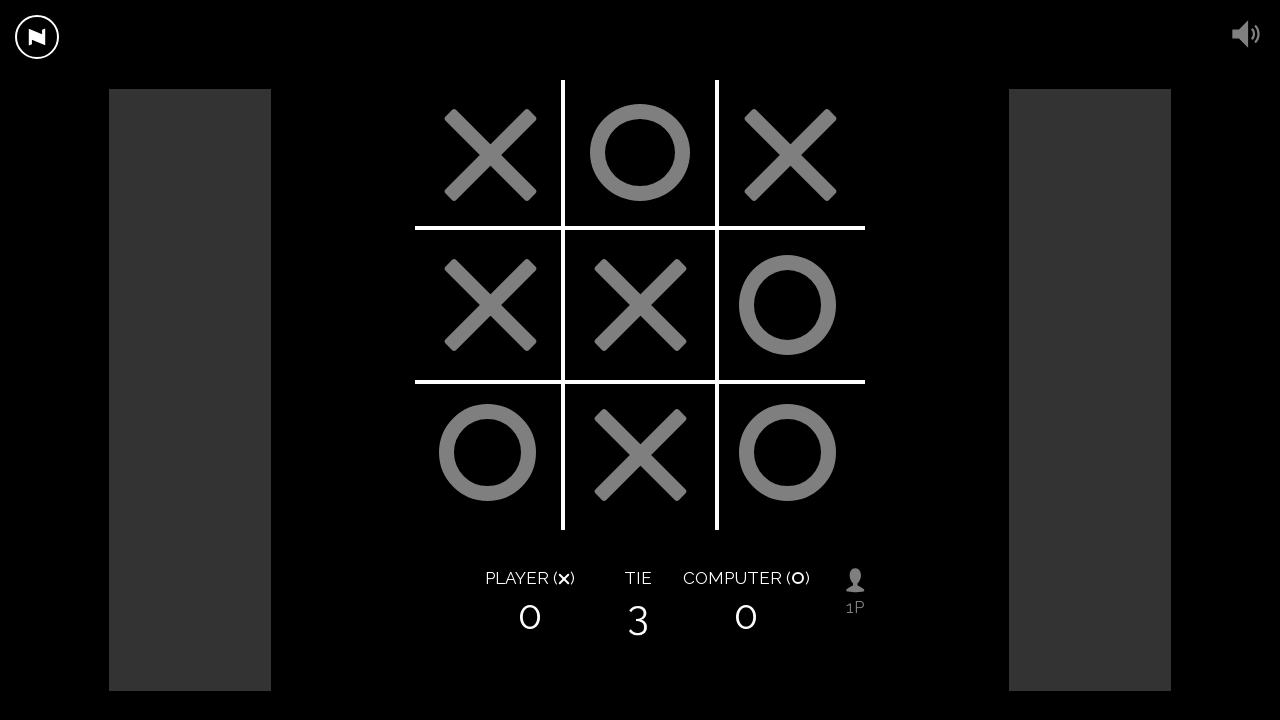

Clicked restart button at (640, 305) on xpath=//*/div[@class='restart']
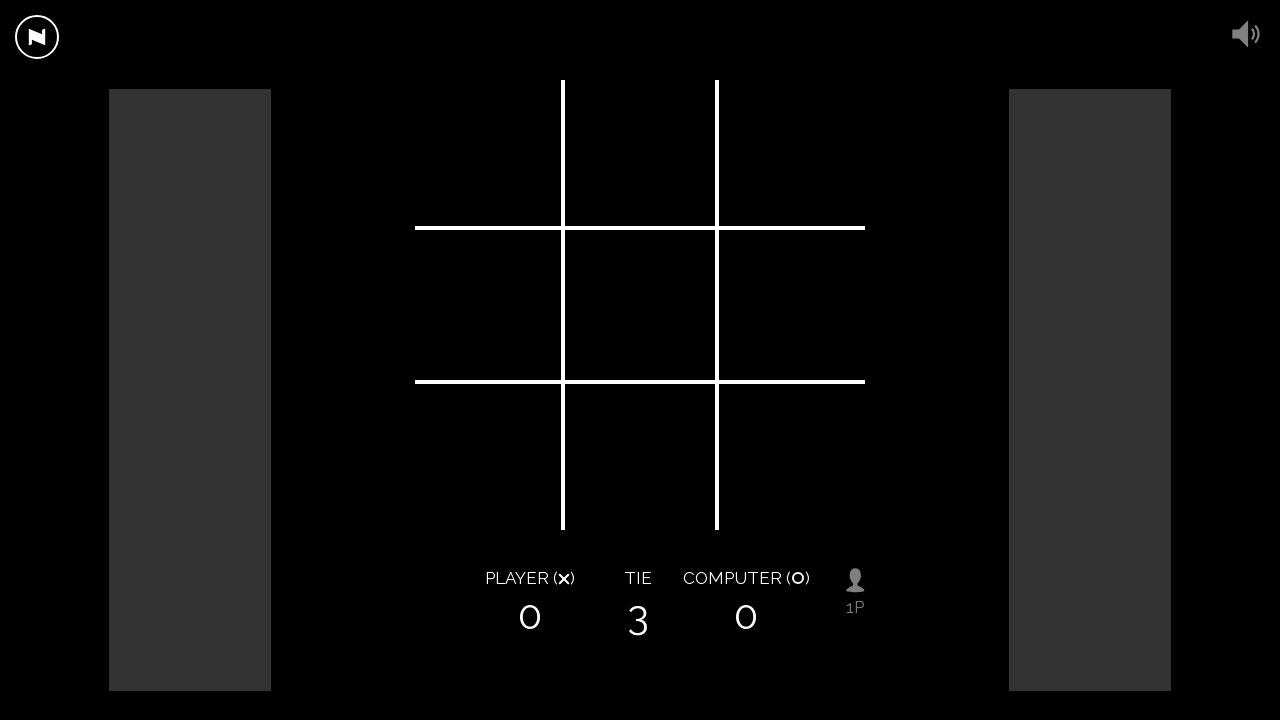

Waited 500ms after restart
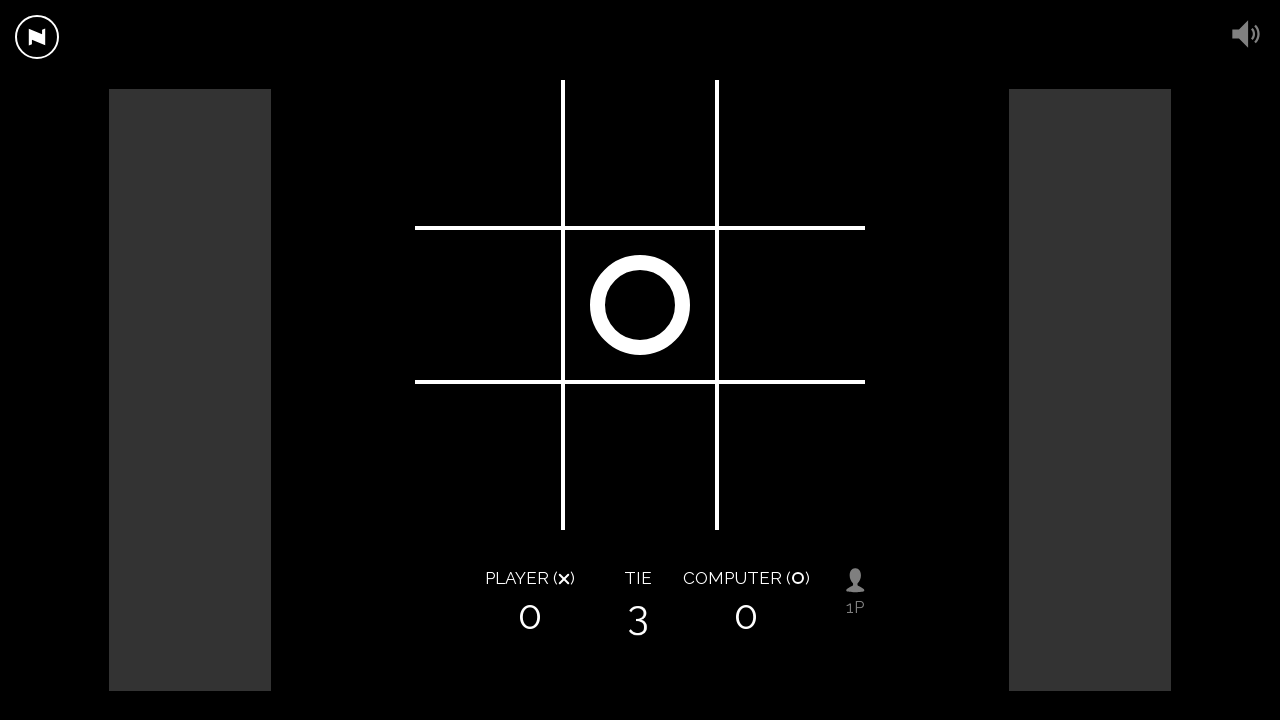

Final wait to see game result
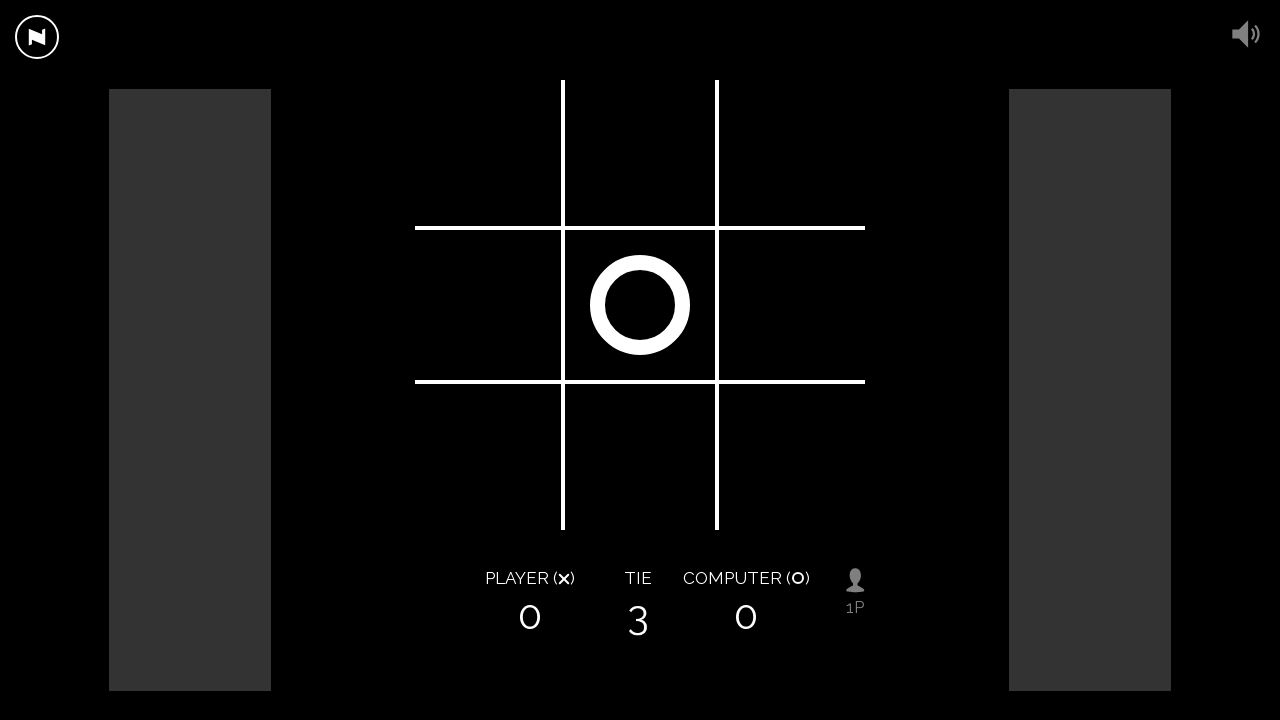

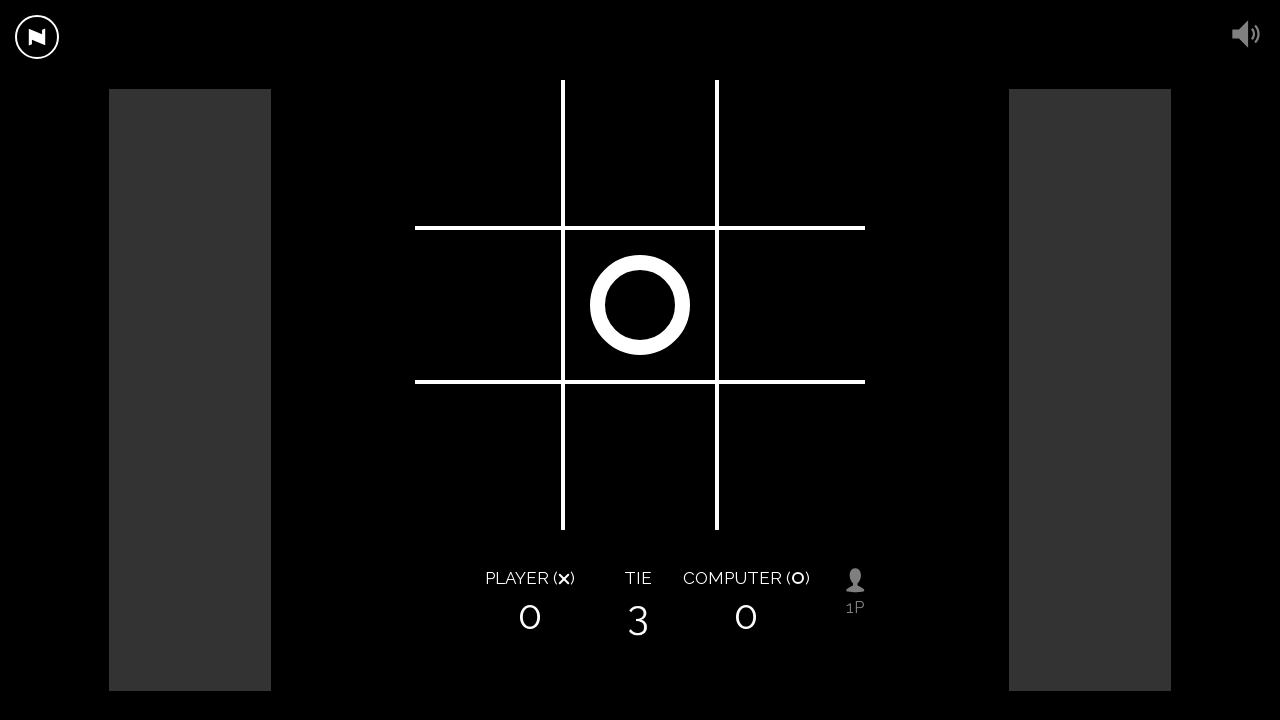